Tests keyboard input by pressing various keys including letters and special keys, verifying each keypress is detected

Starting URL: https://the-internet.herokuapp.com/key_presses

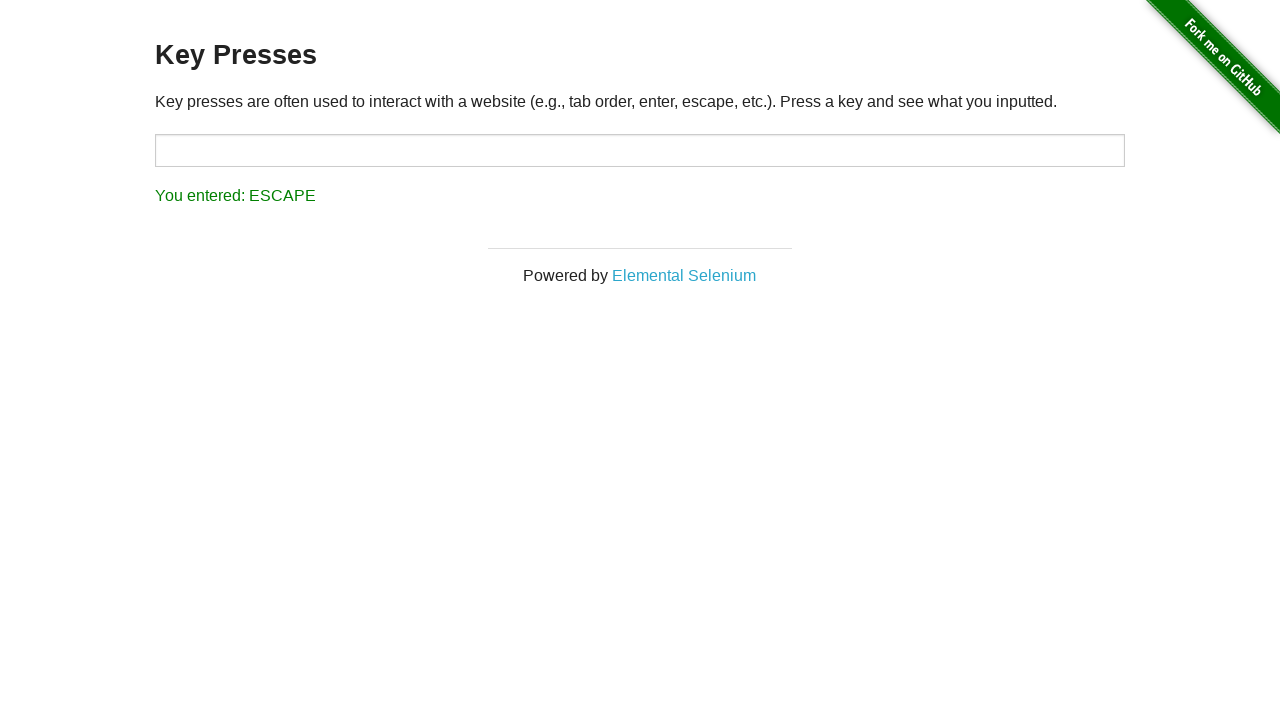

Pressed key 'A'
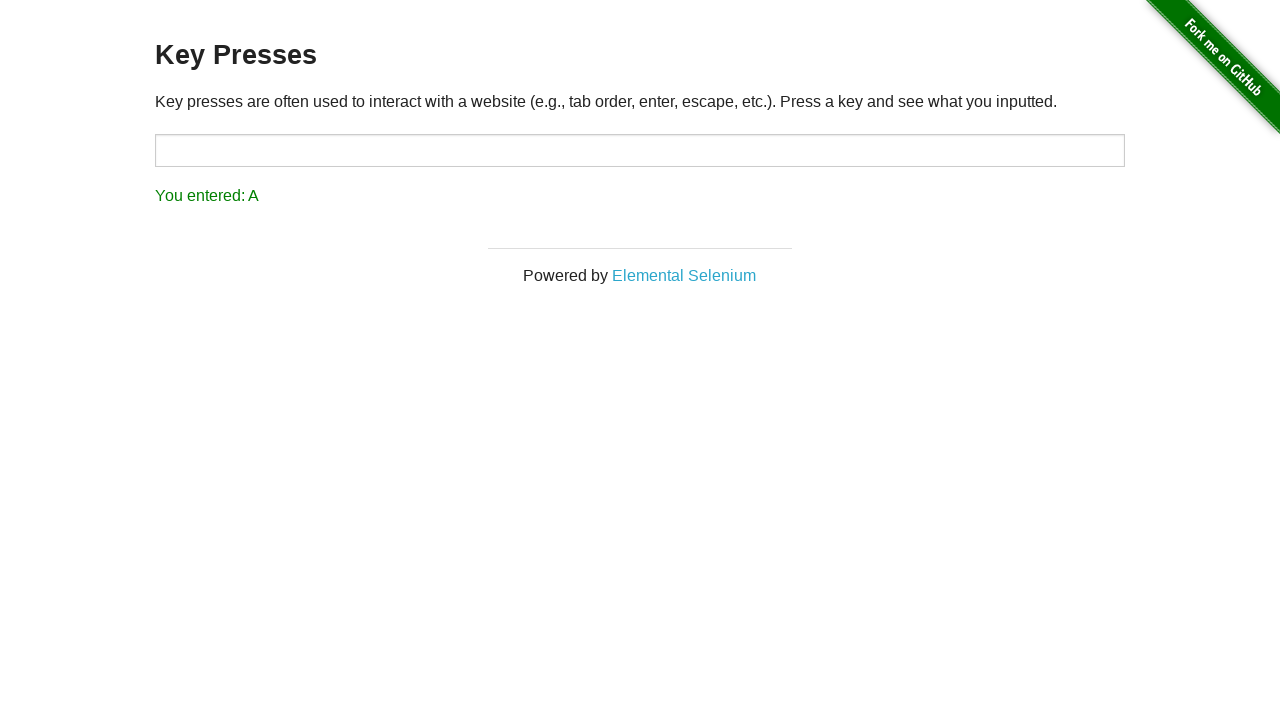

Waited 50ms after pressing 'A'
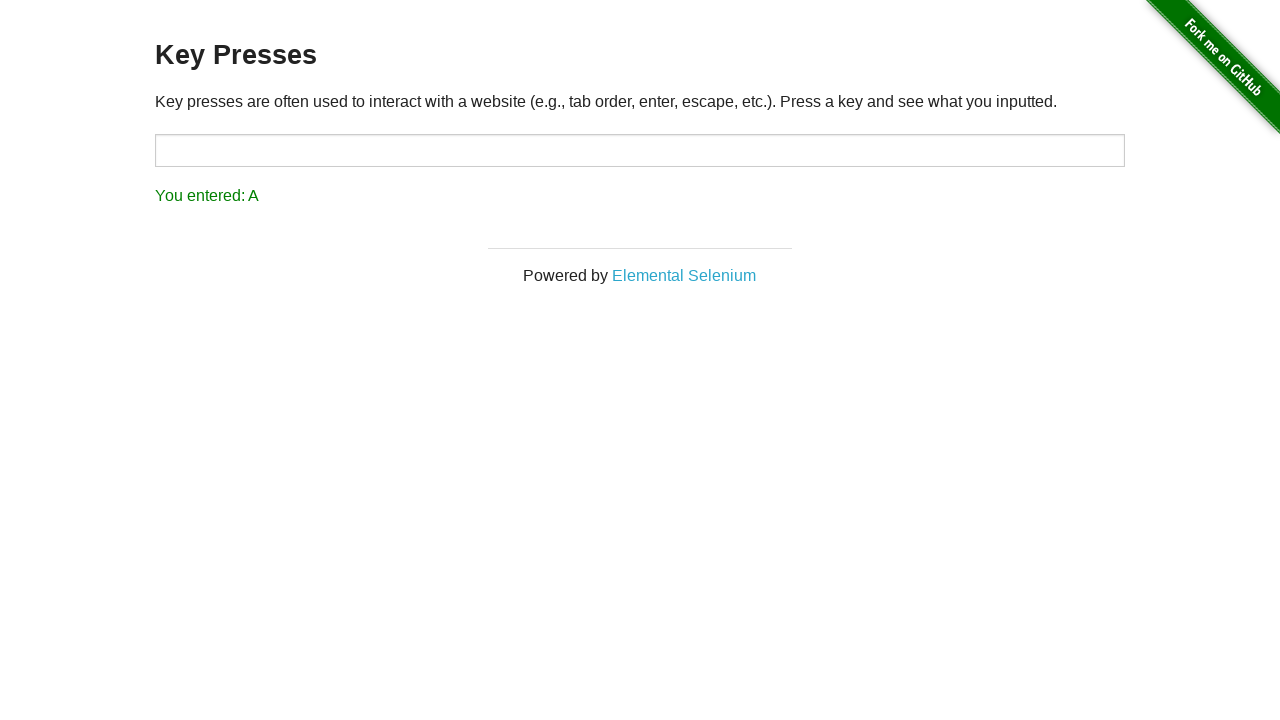

Verified result element is visible for key 'A'
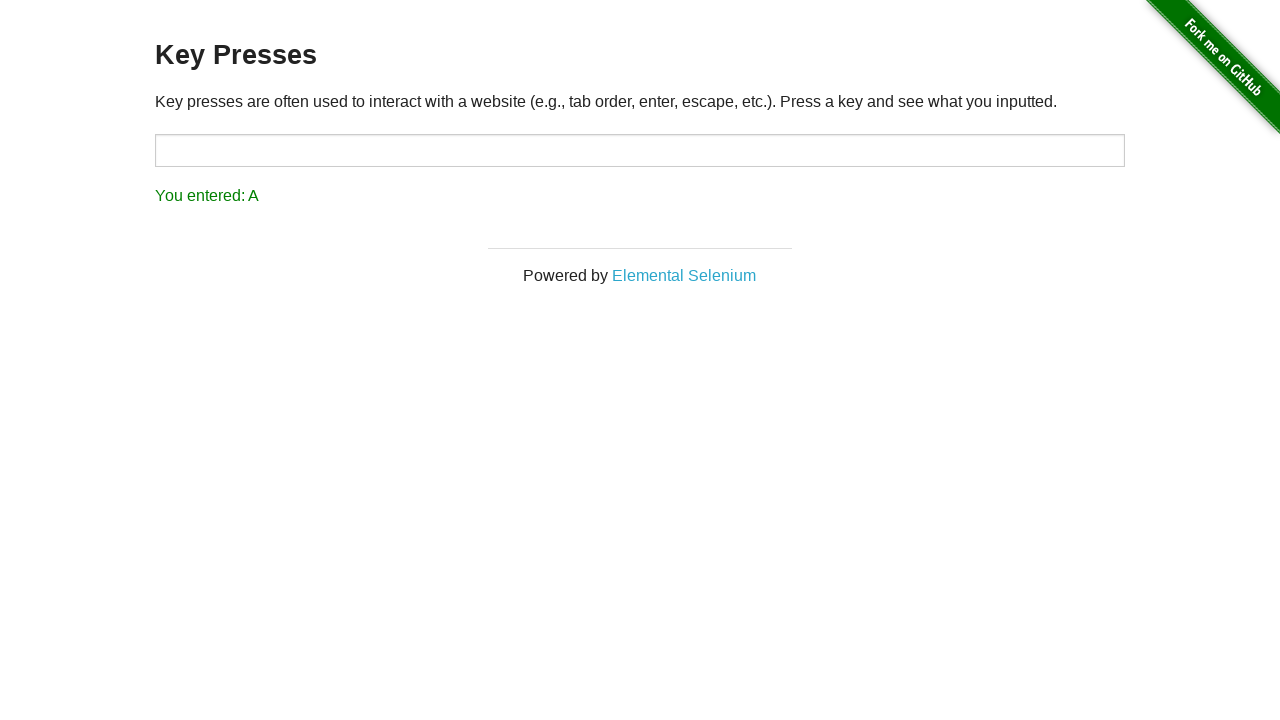

Pressed key 'H'
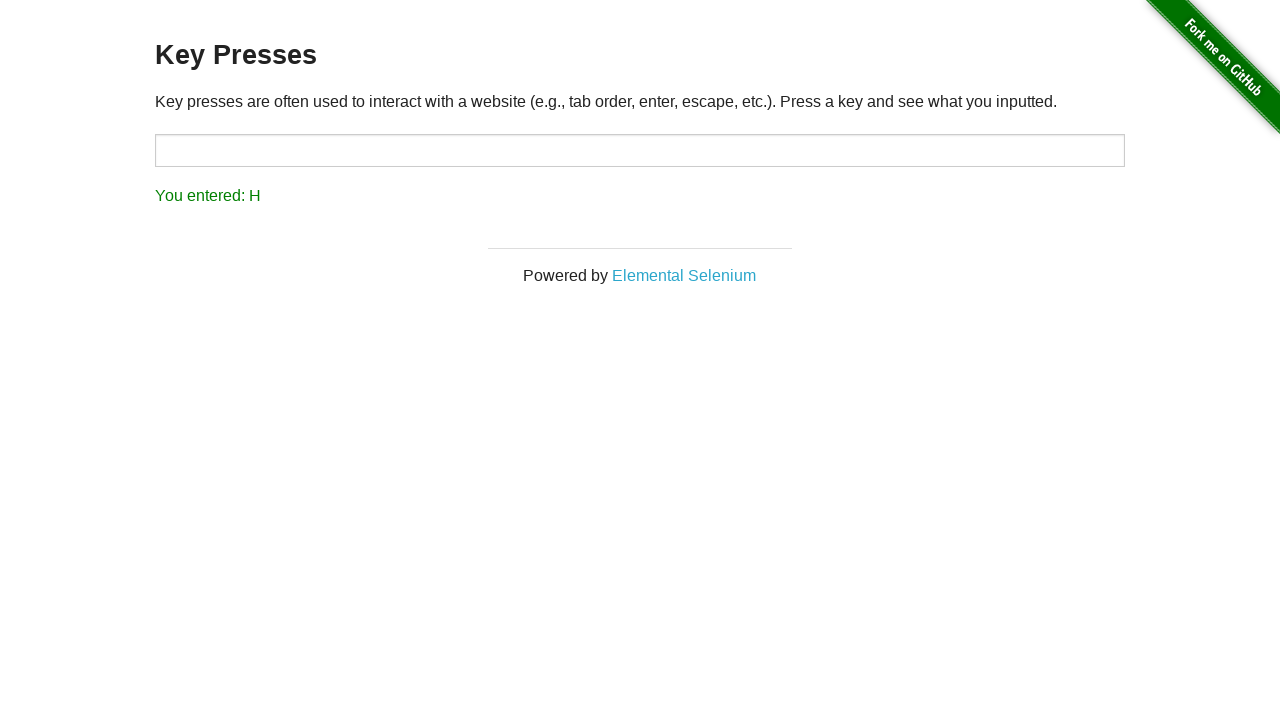

Waited 50ms after pressing 'H'
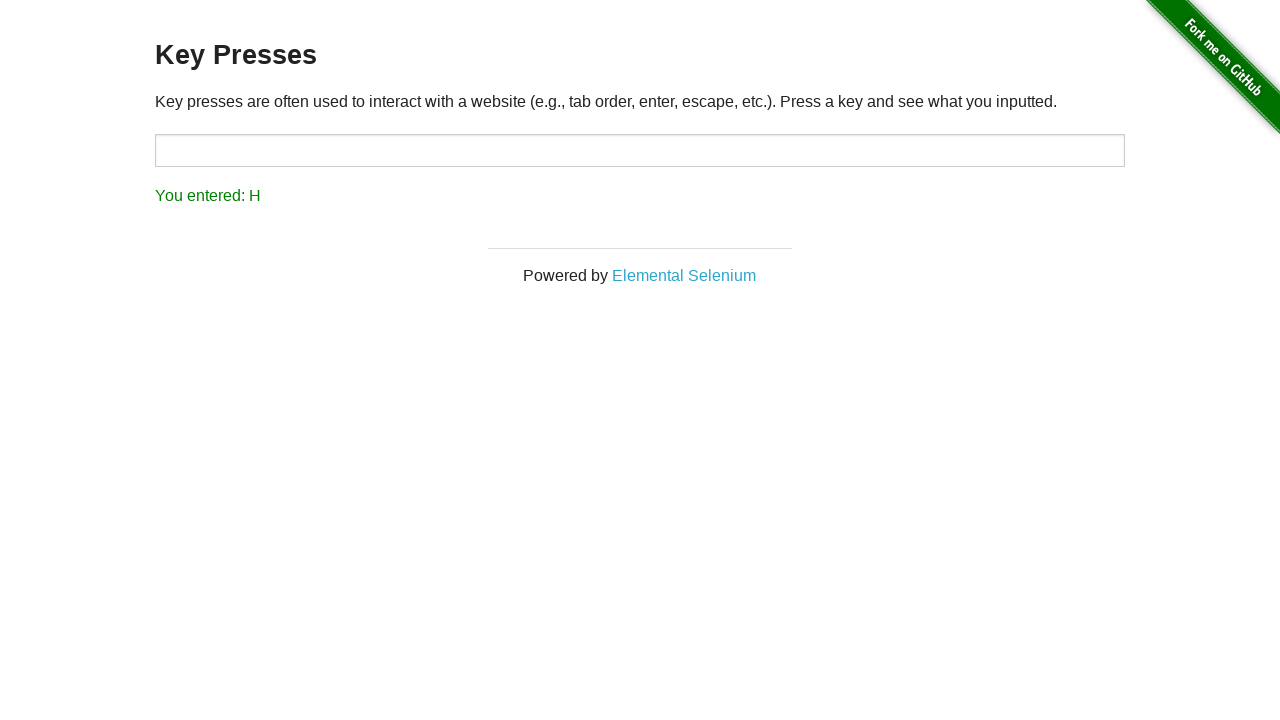

Verified result element is visible for key 'H'
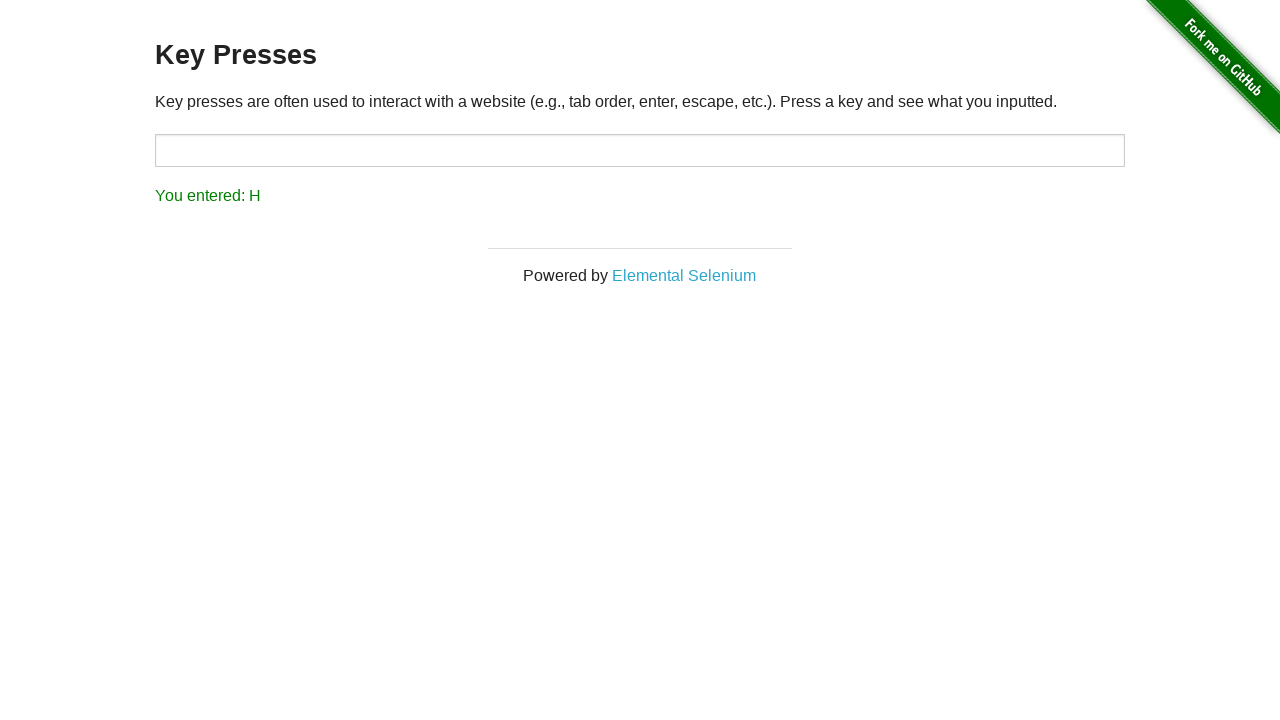

Pressed key 'G'
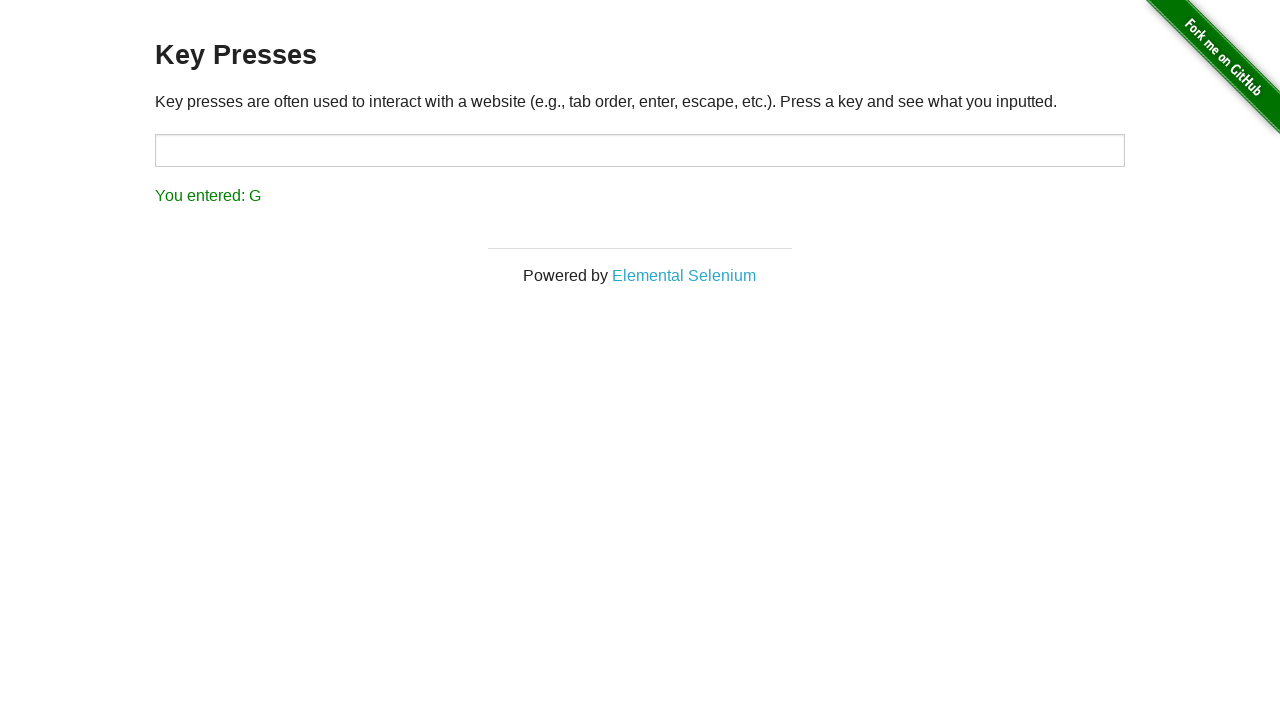

Waited 50ms after pressing 'G'
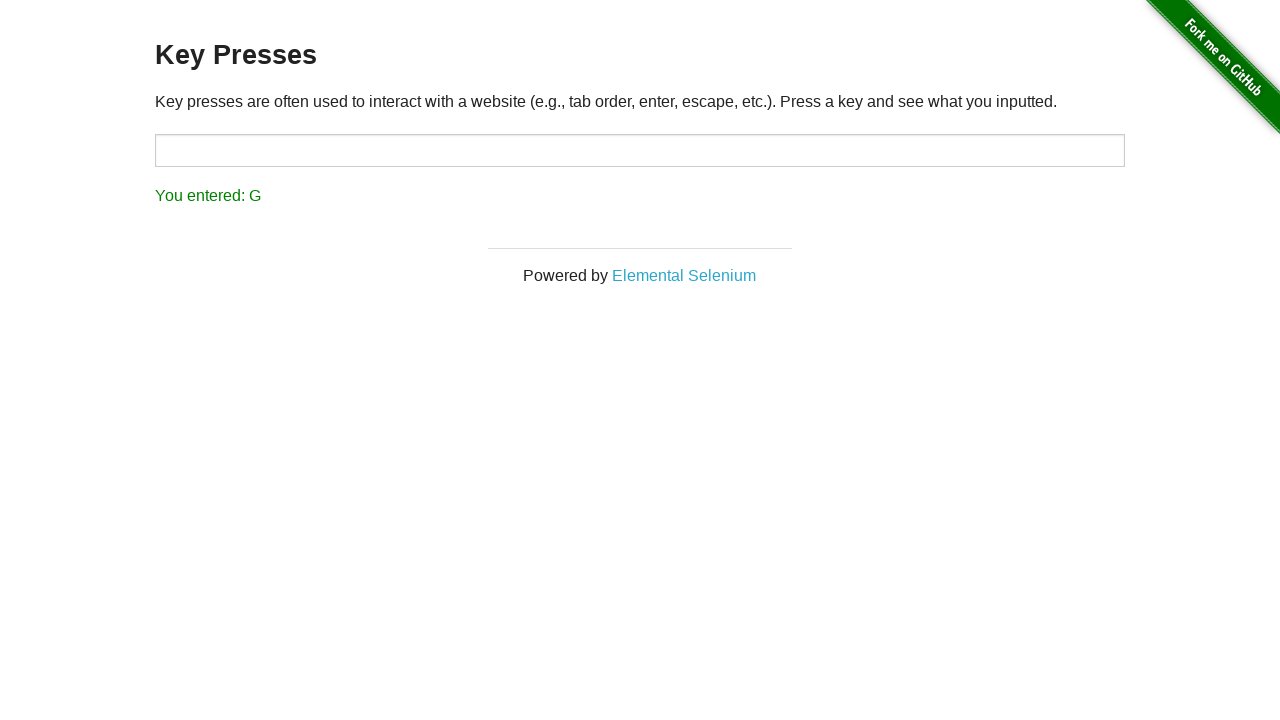

Verified result element is visible for key 'G'
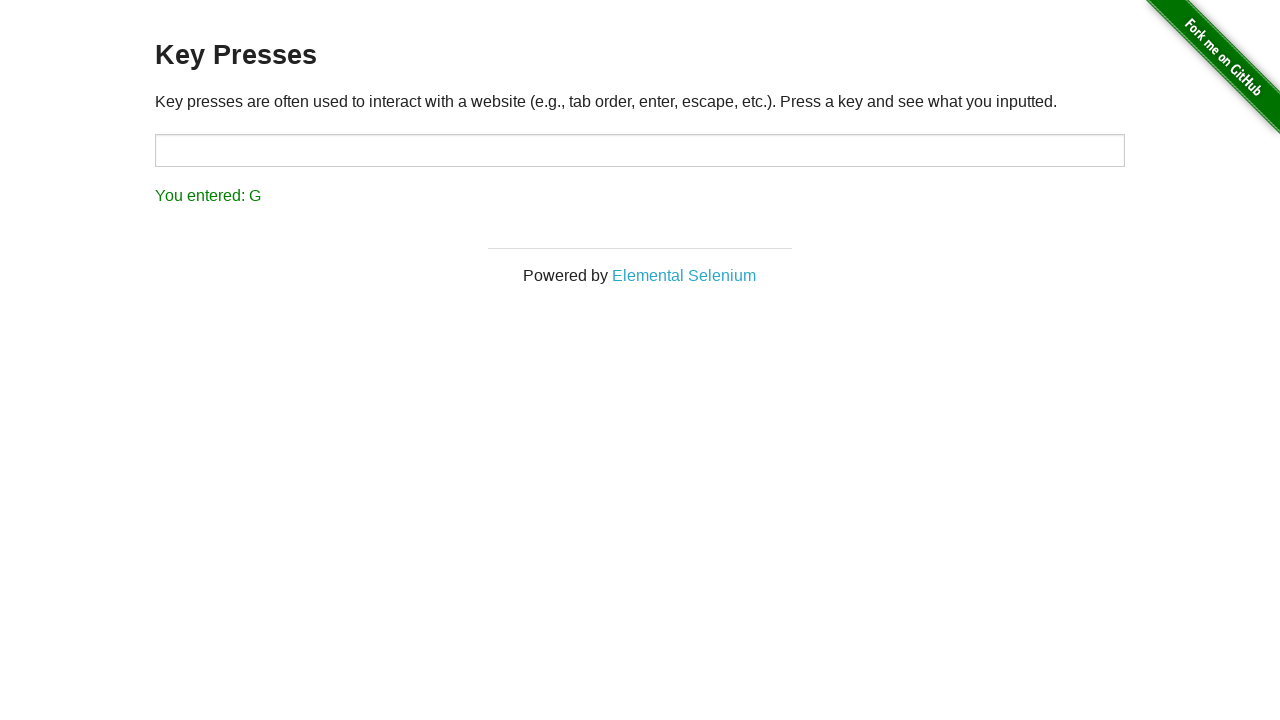

Pressed key 'R'
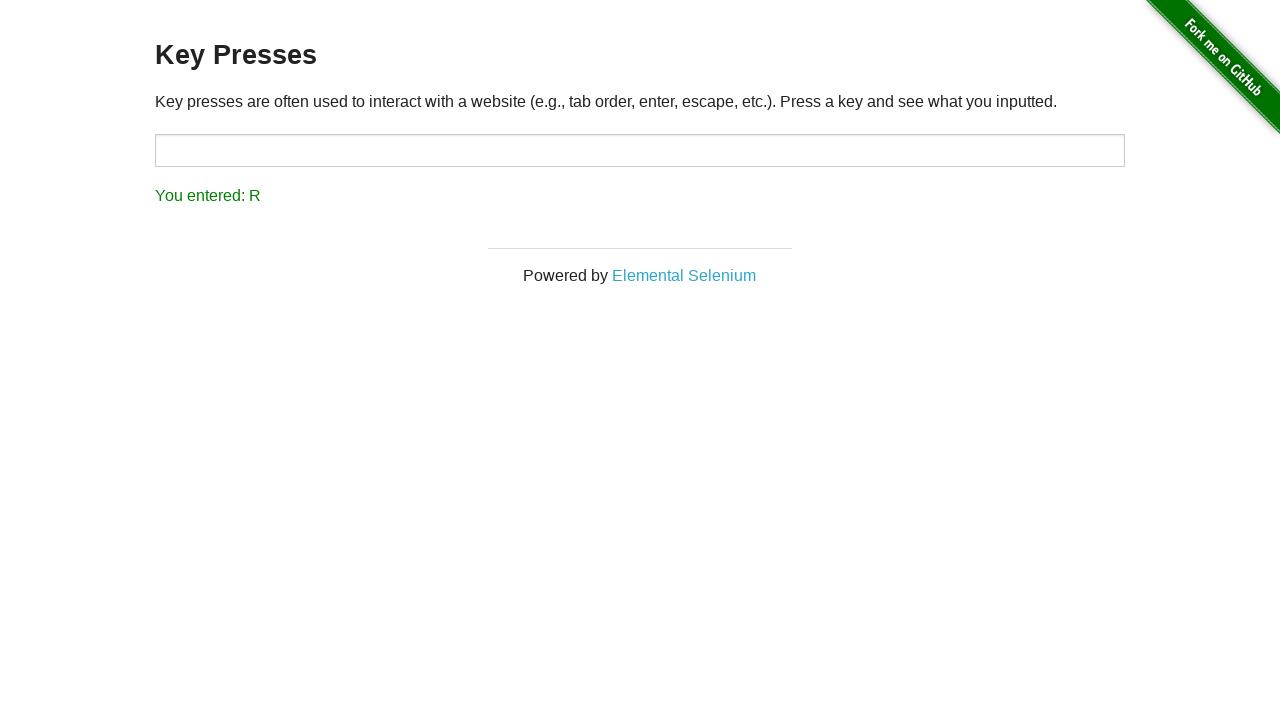

Waited 50ms after pressing 'R'
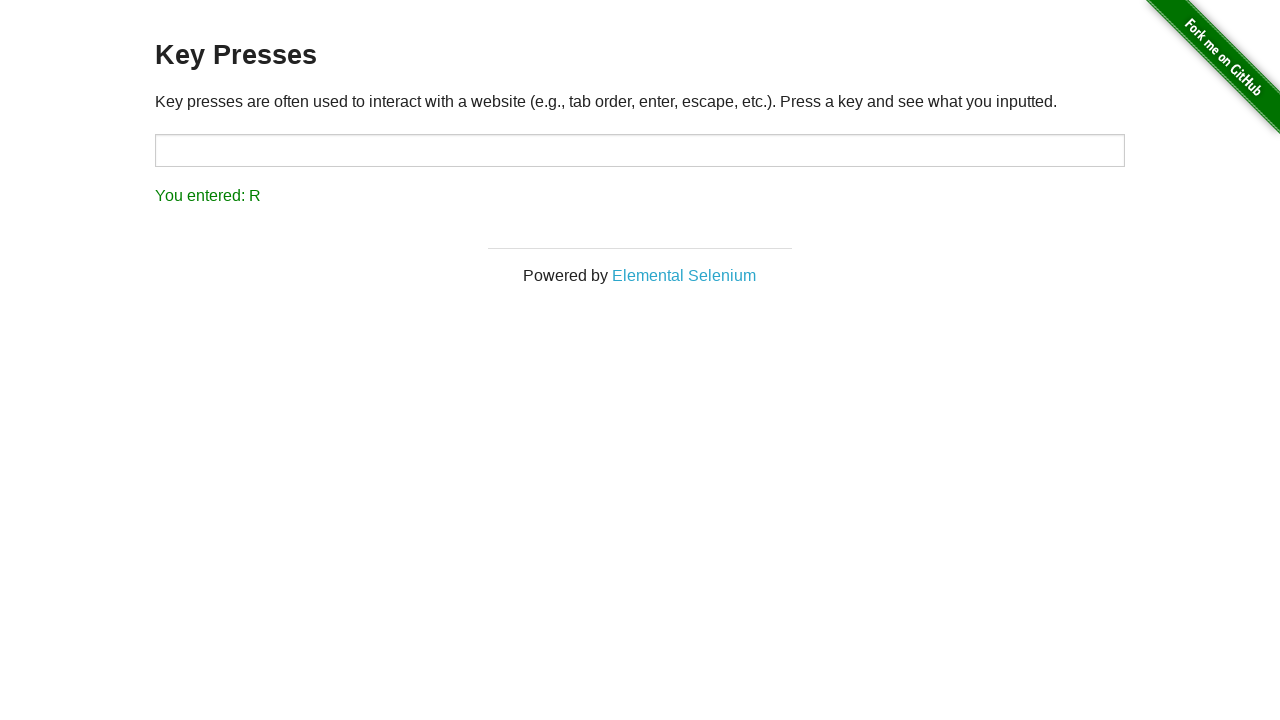

Verified result element is visible for key 'R'
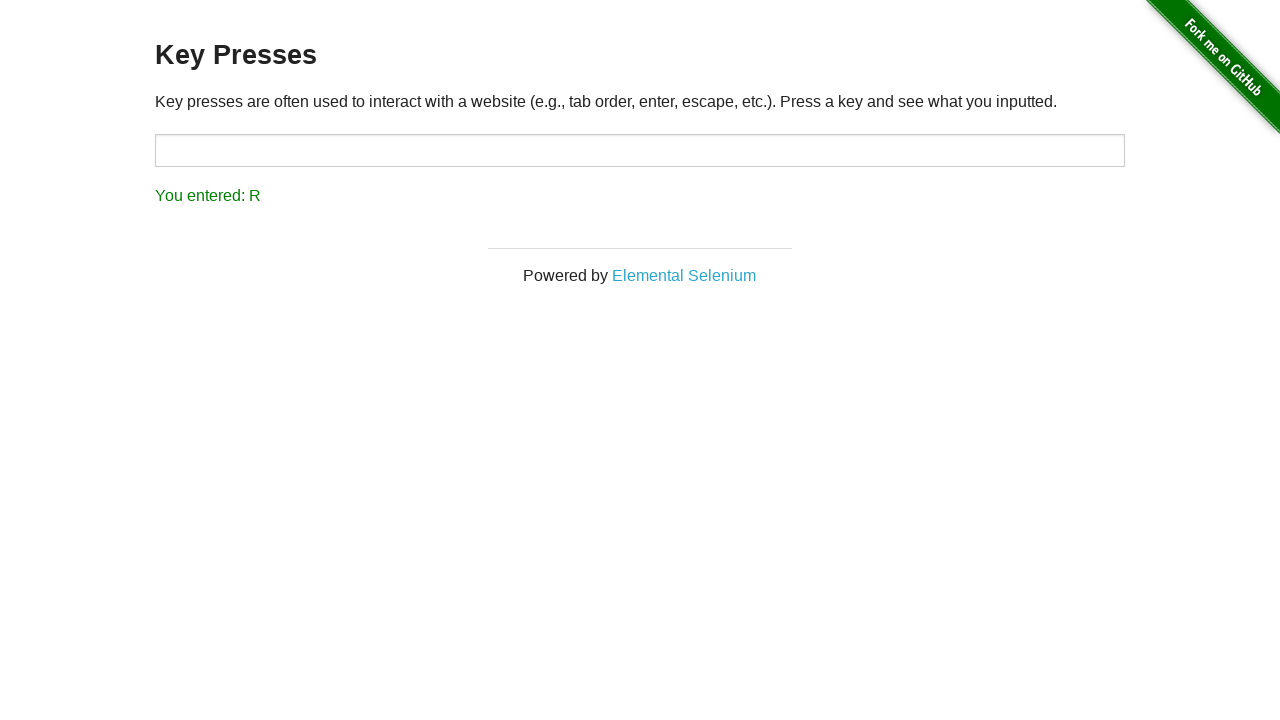

Pressed key 'U'
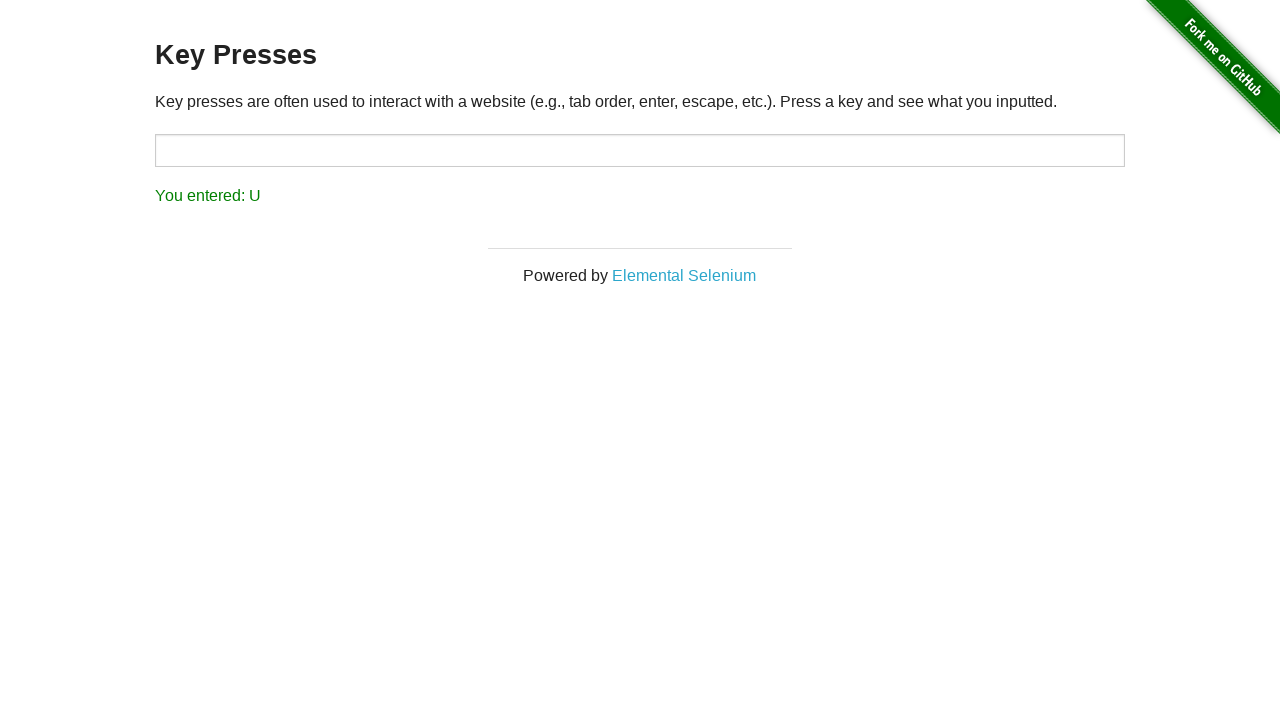

Waited 50ms after pressing 'U'
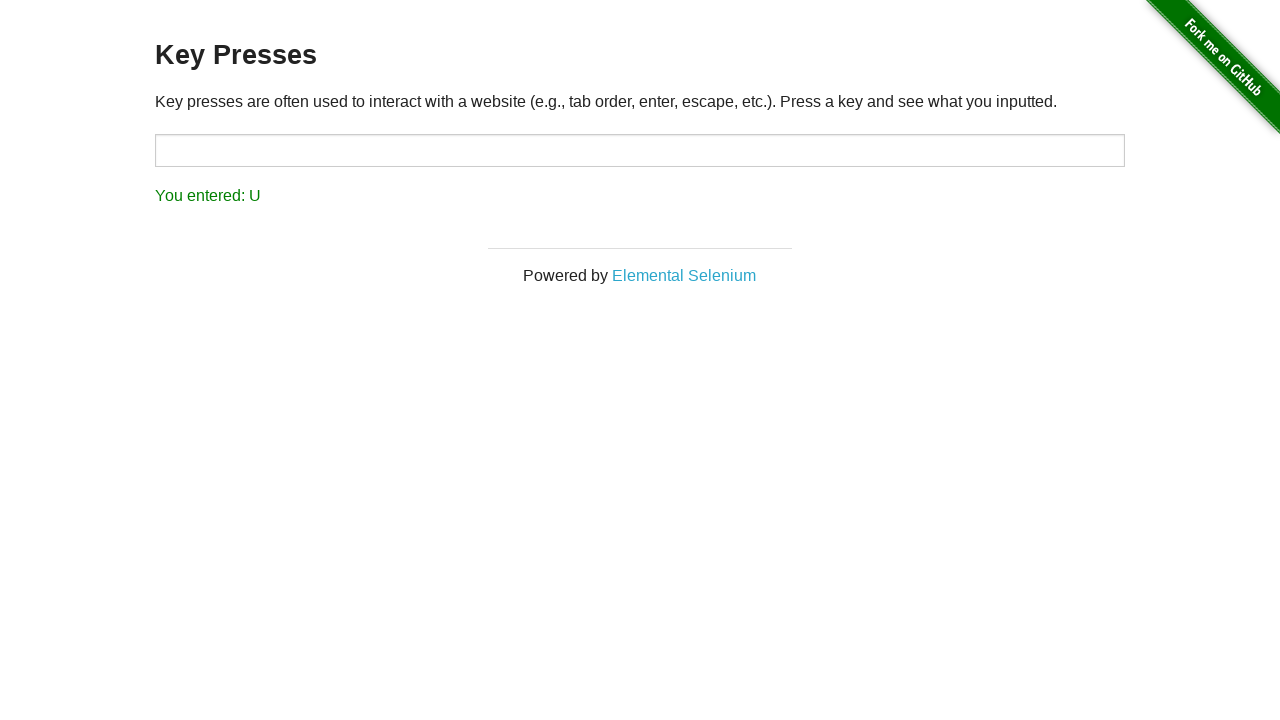

Verified result element is visible for key 'U'
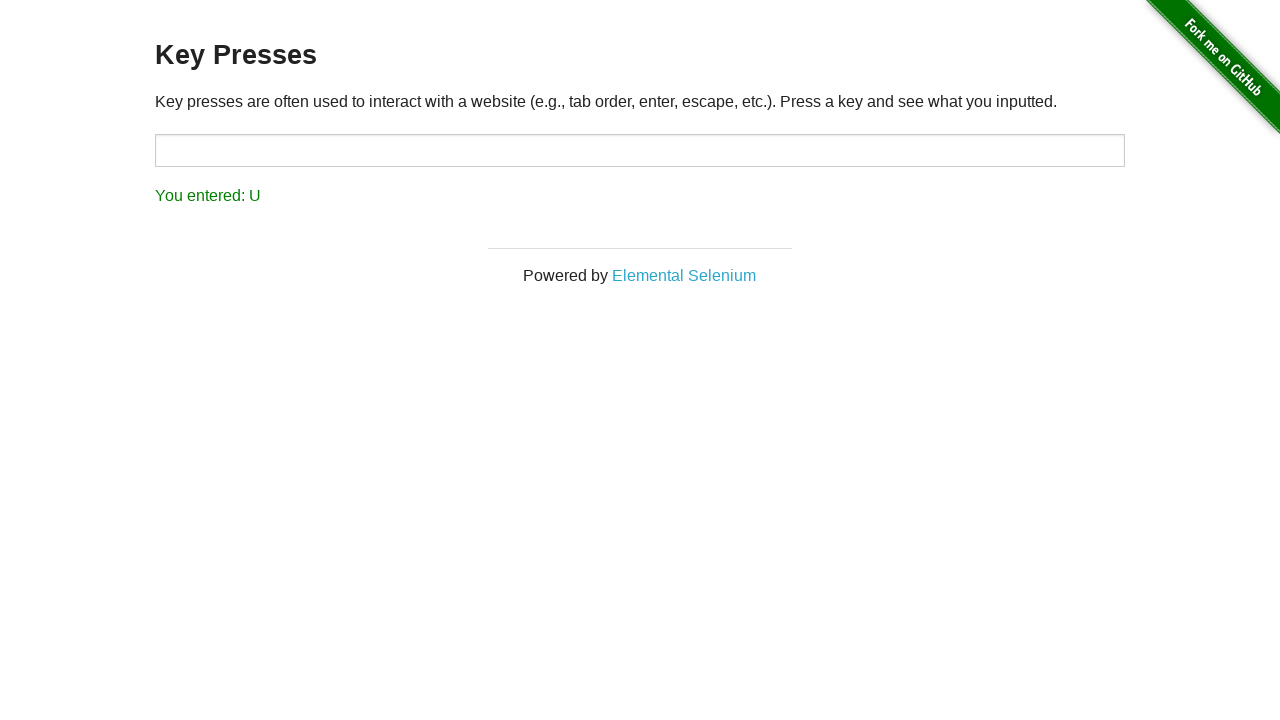

Pressed key 'K'
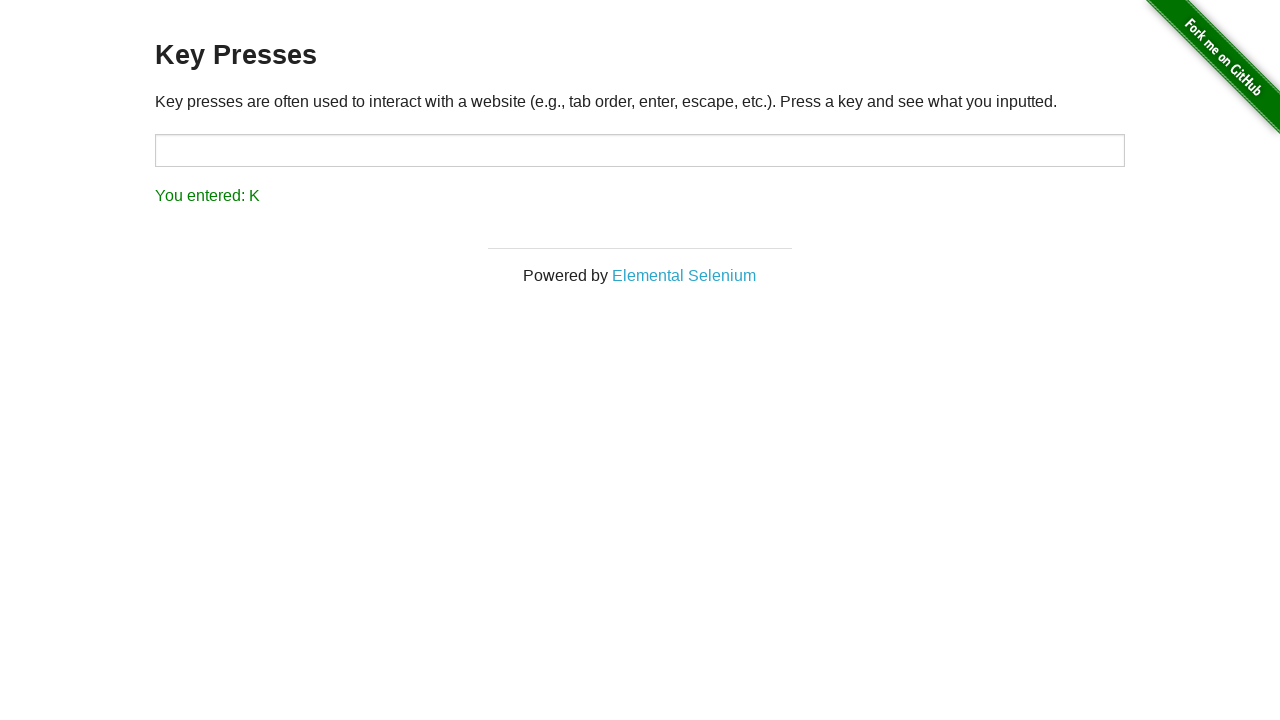

Waited 50ms after pressing 'K'
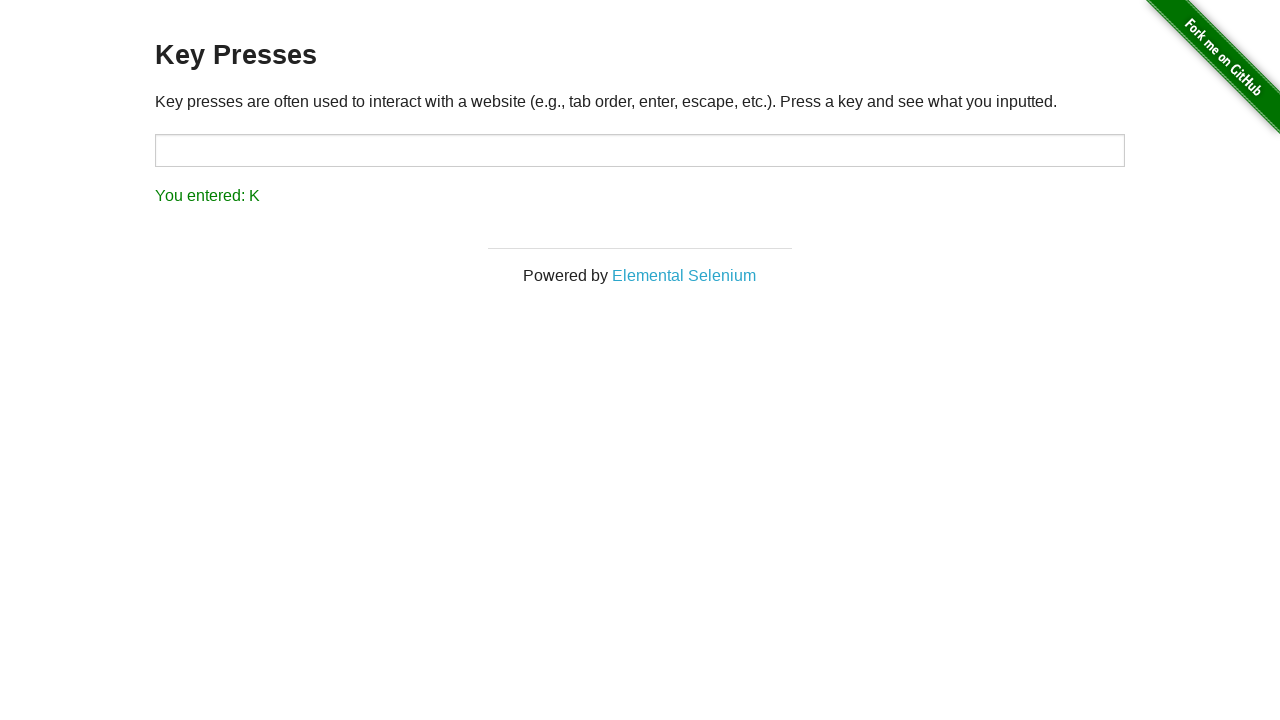

Verified result element is visible for key 'K'
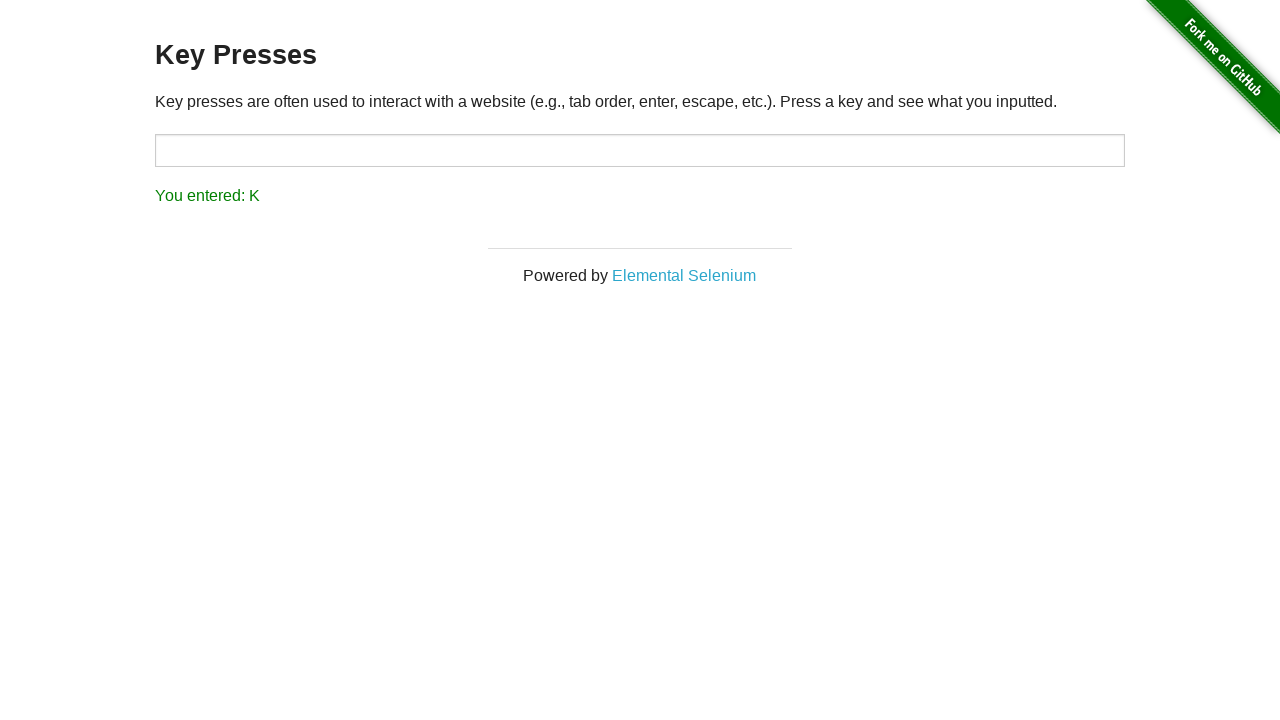

Pressed key 'N'
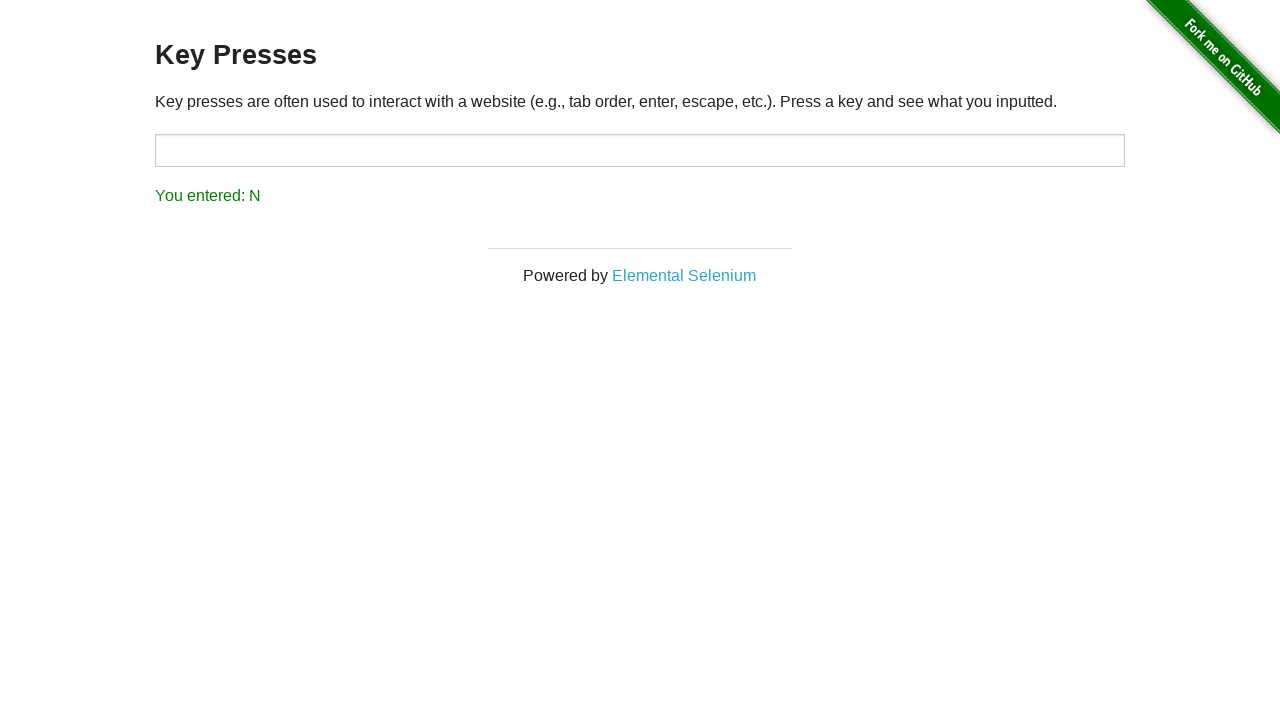

Waited 50ms after pressing 'N'
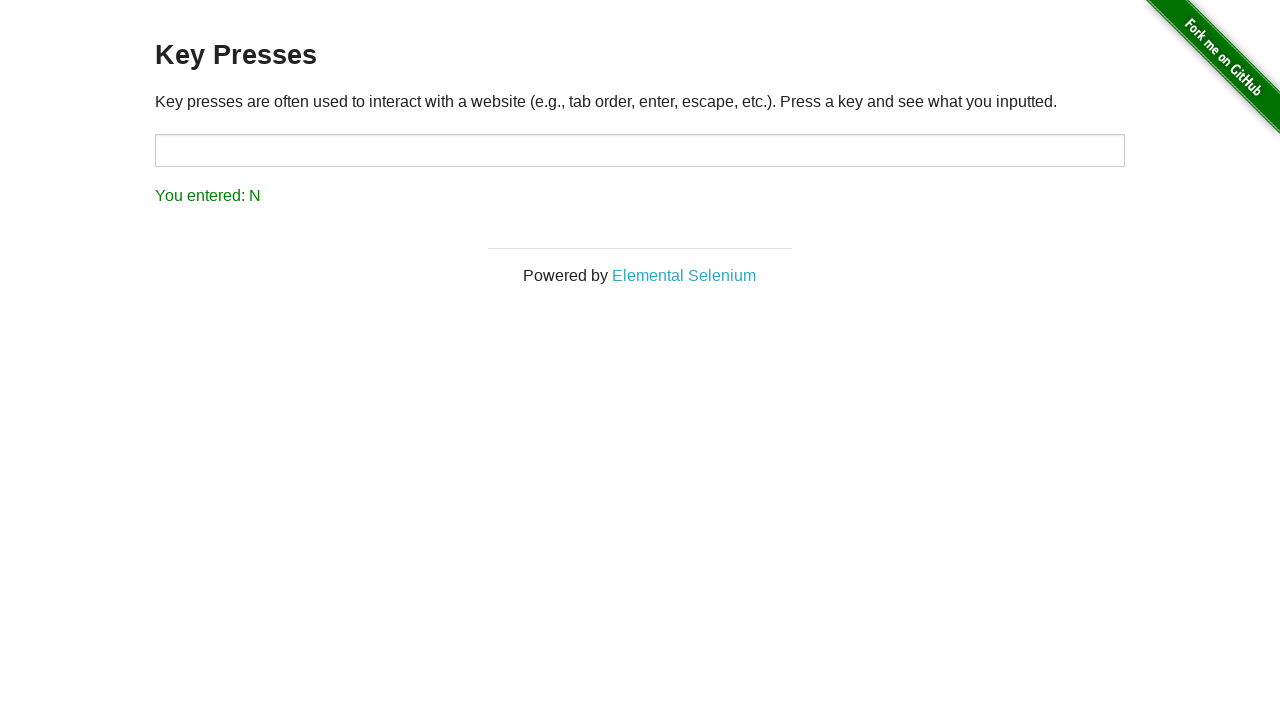

Verified result element is visible for key 'N'
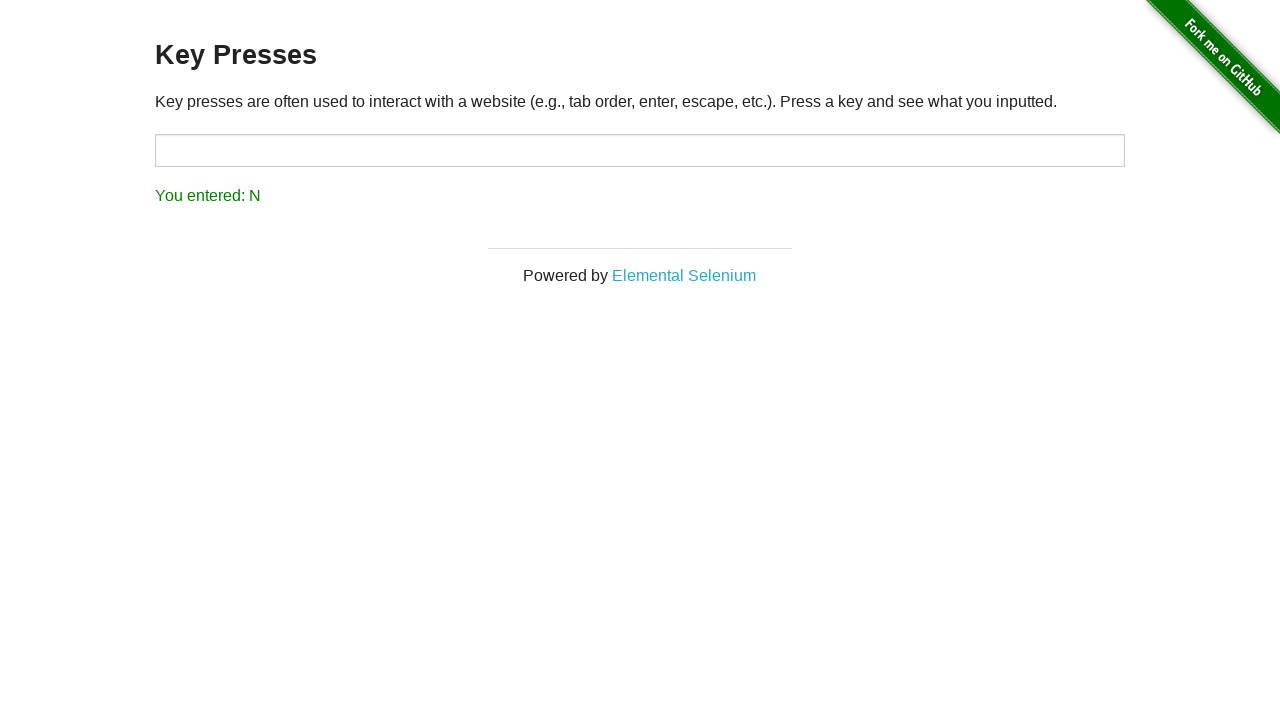

Pressed key 'C'
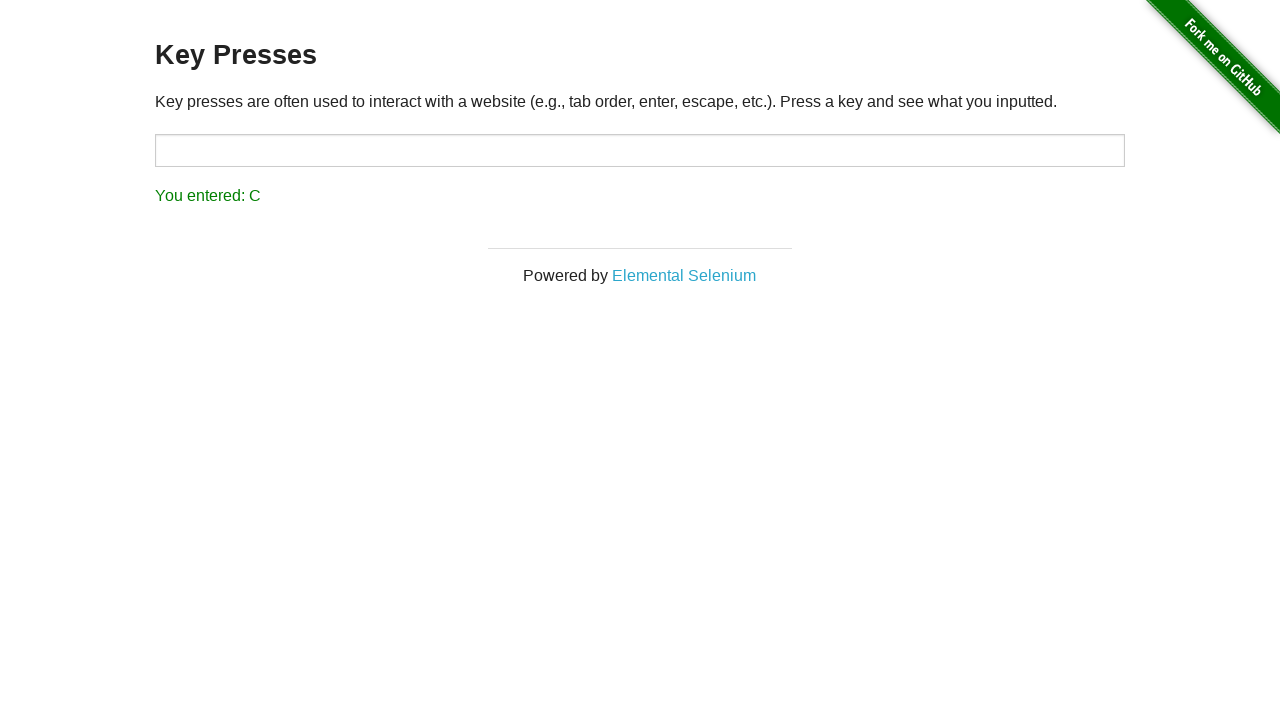

Waited 50ms after pressing 'C'
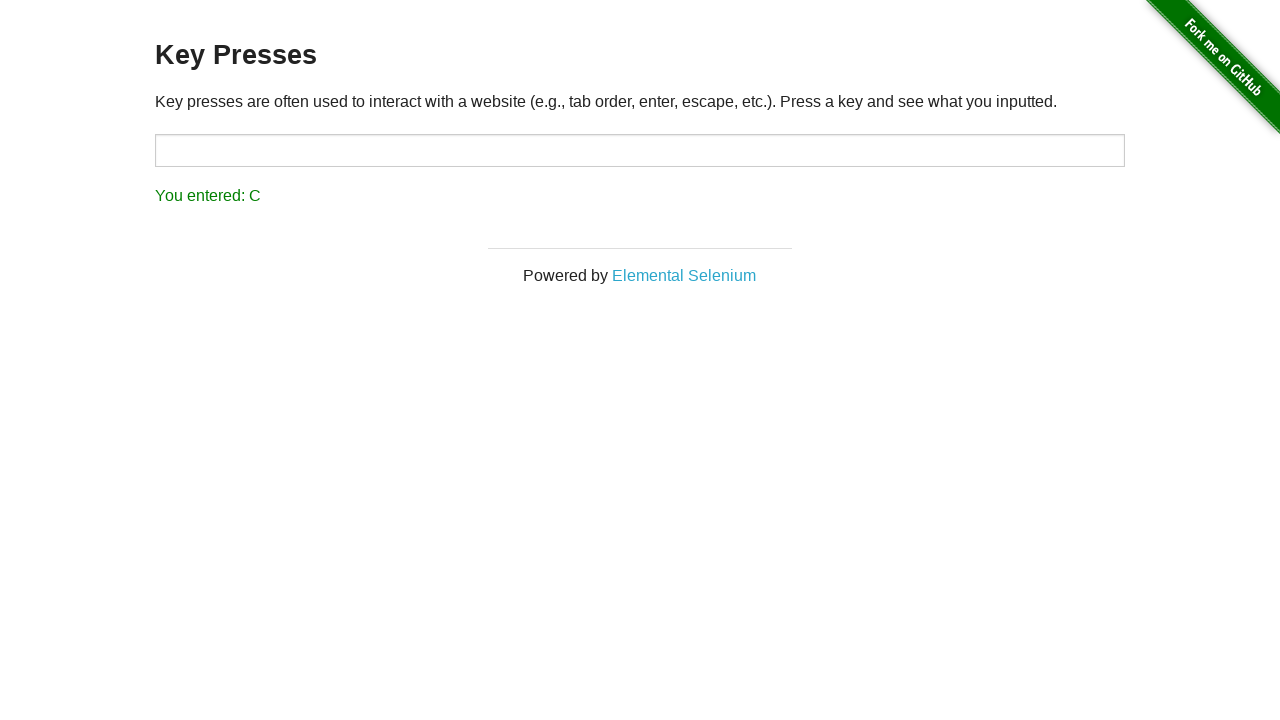

Verified result element is visible for key 'C'
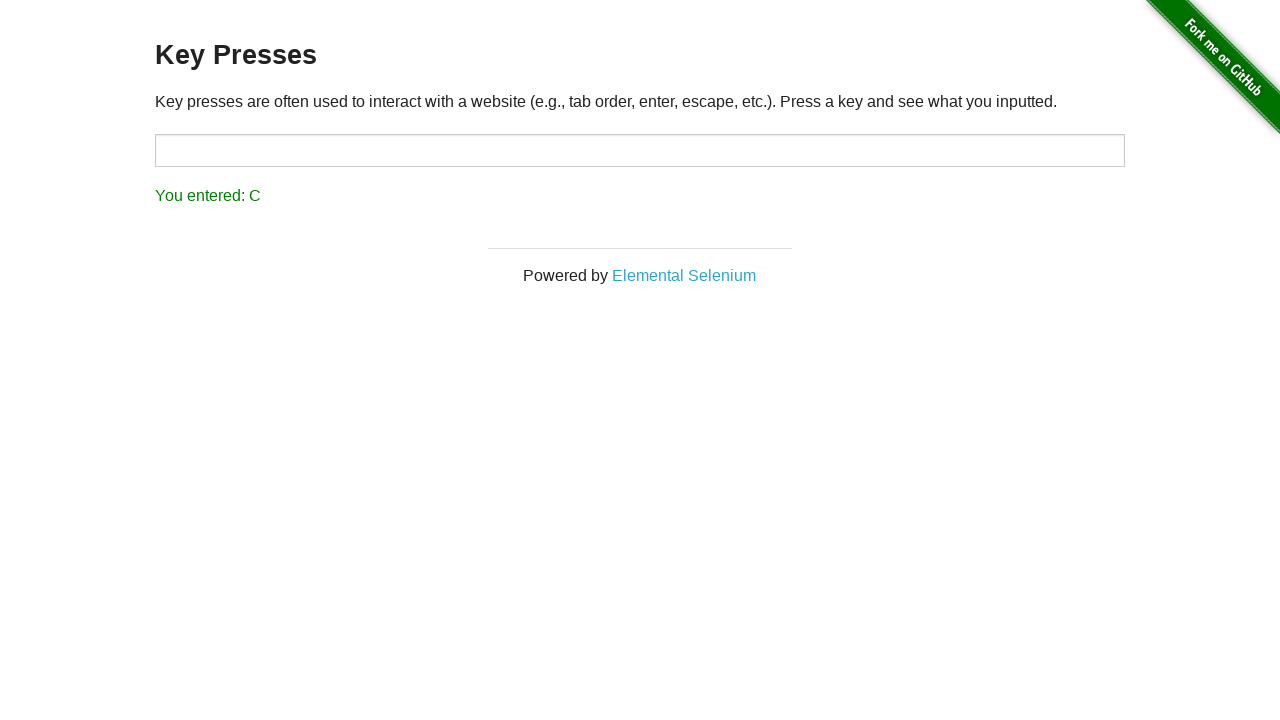

Pressed key 'M'
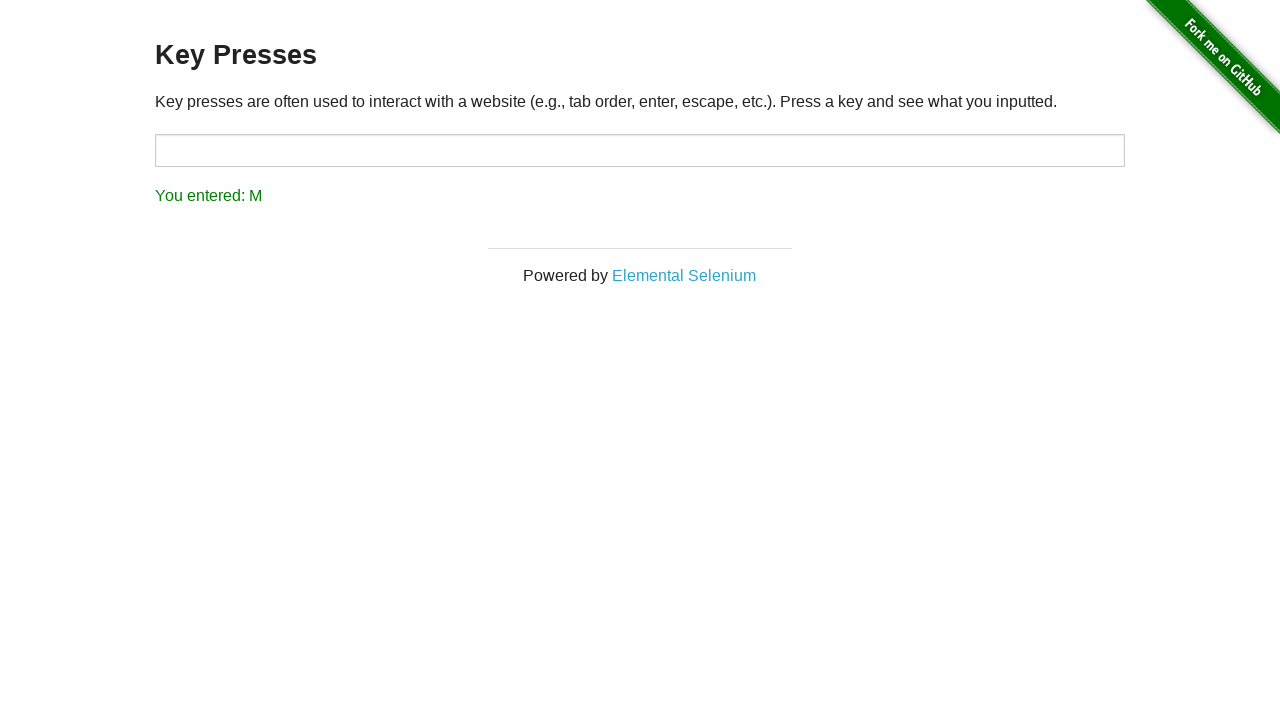

Waited 50ms after pressing 'M'
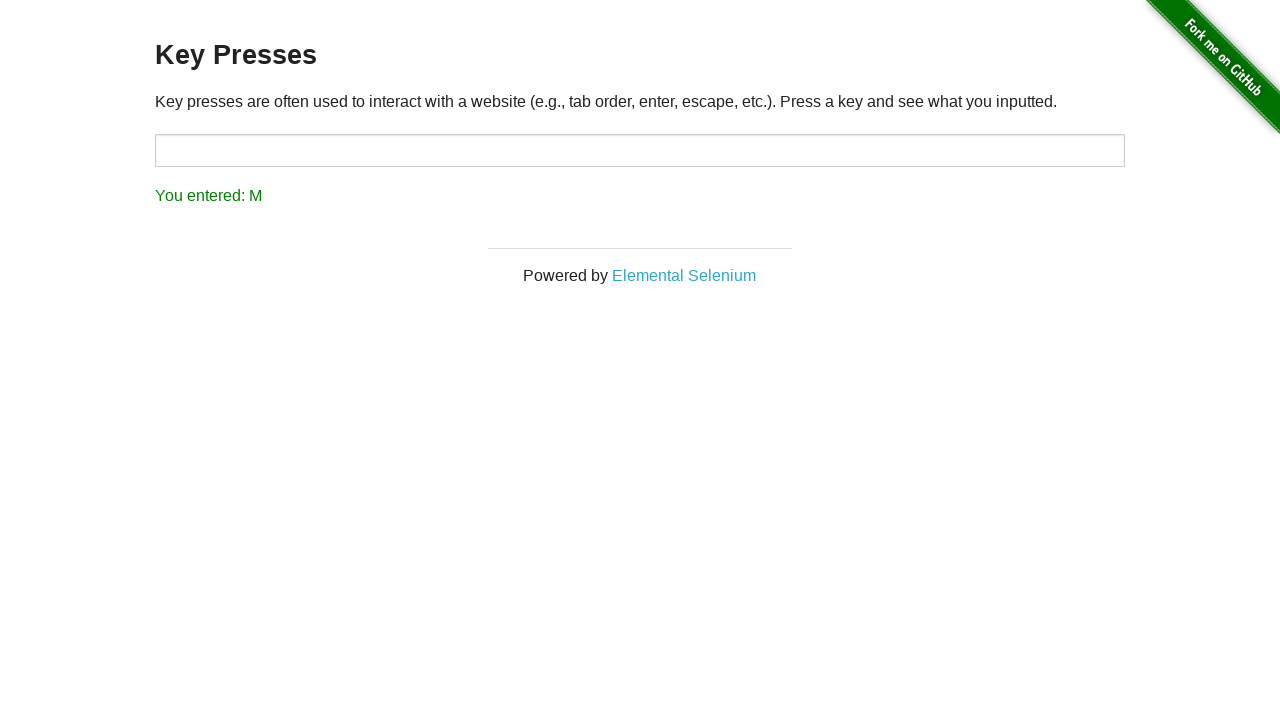

Verified result element is visible for key 'M'
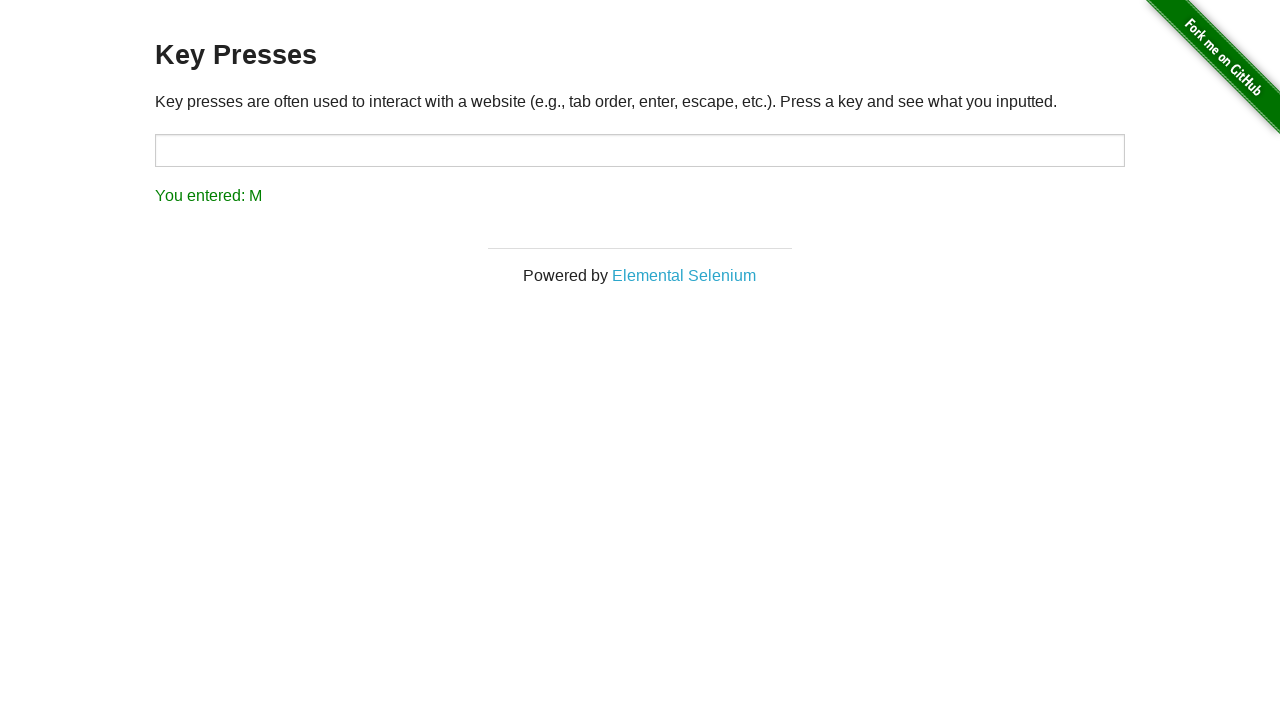

Pressed key 'Q'
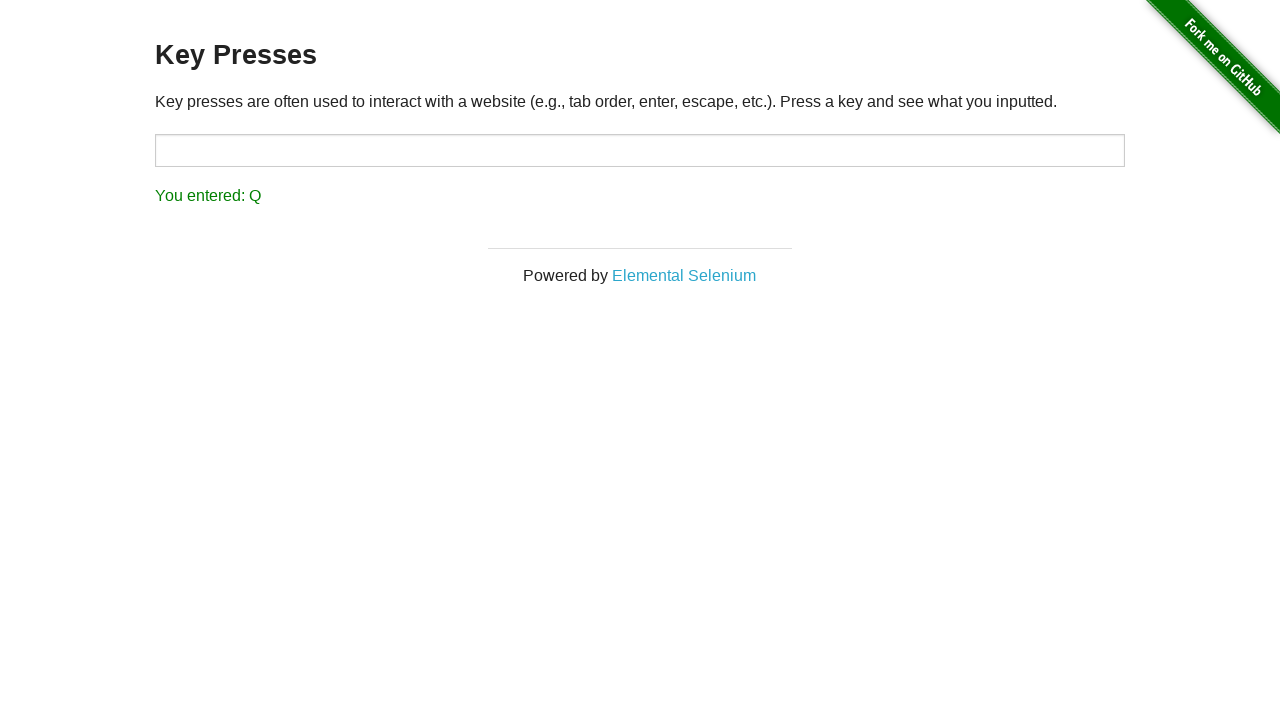

Waited 50ms after pressing 'Q'
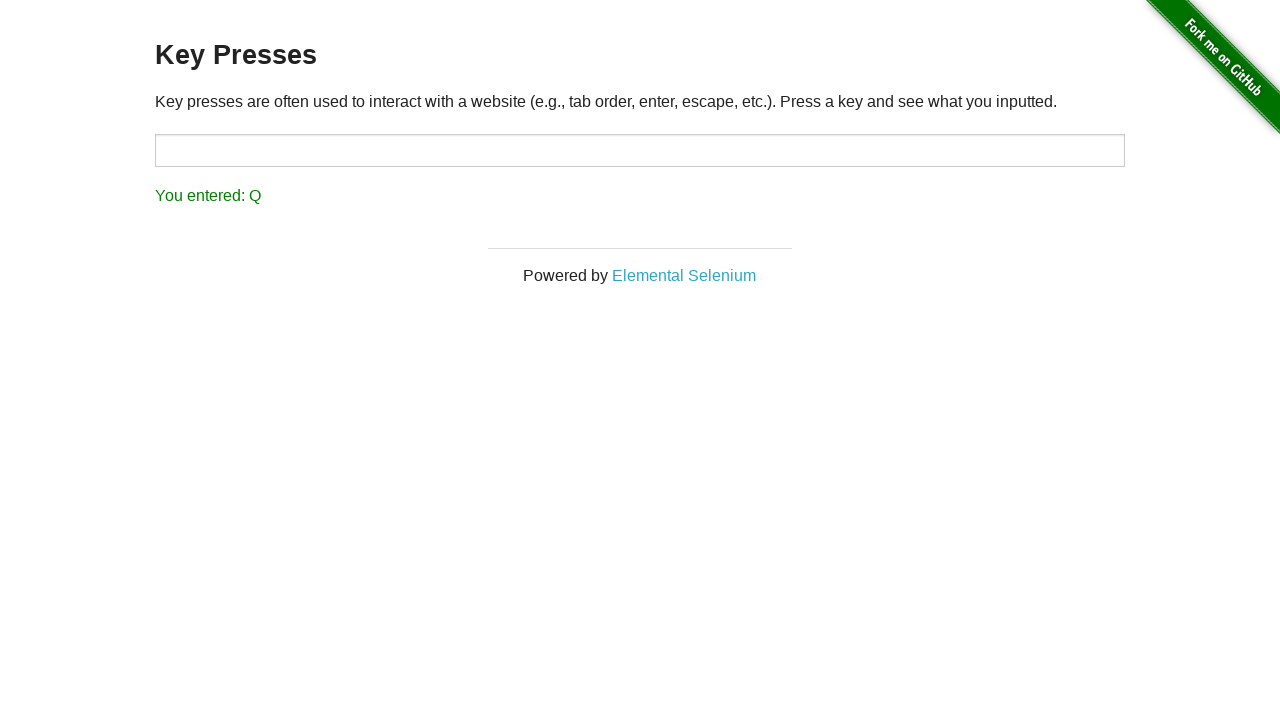

Verified result element is visible for key 'Q'
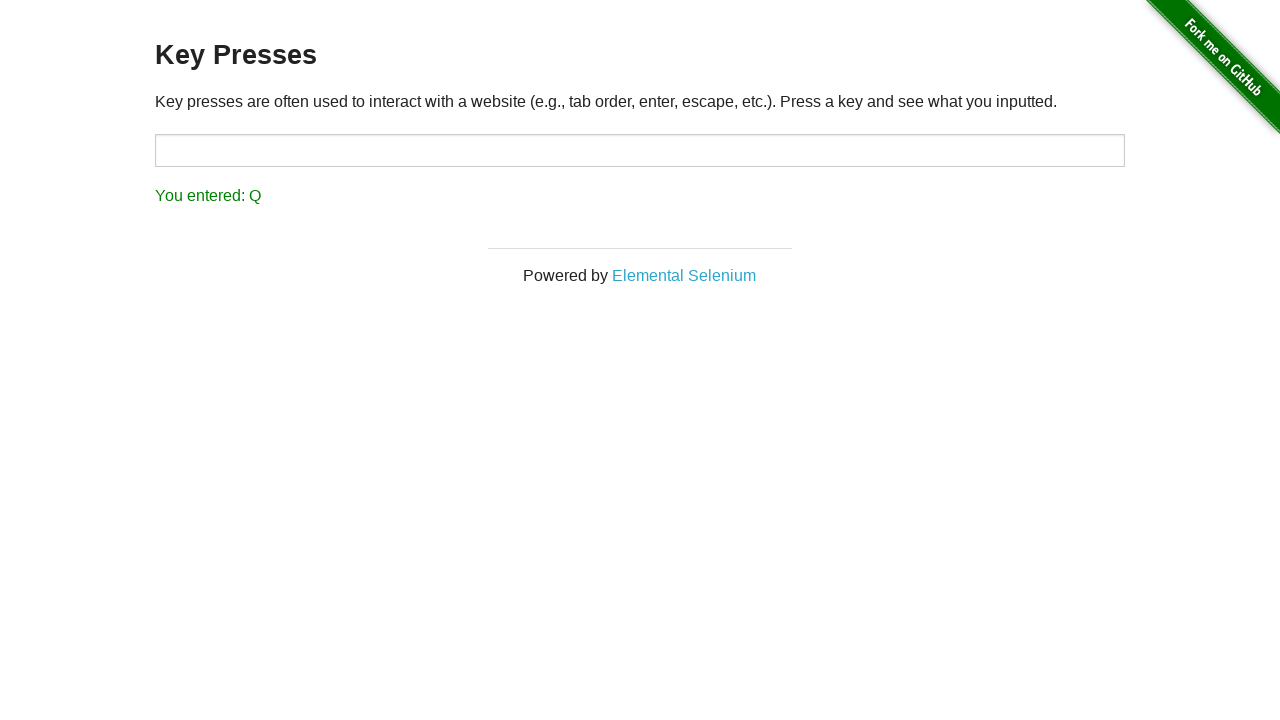

Pressed key 'Enter'
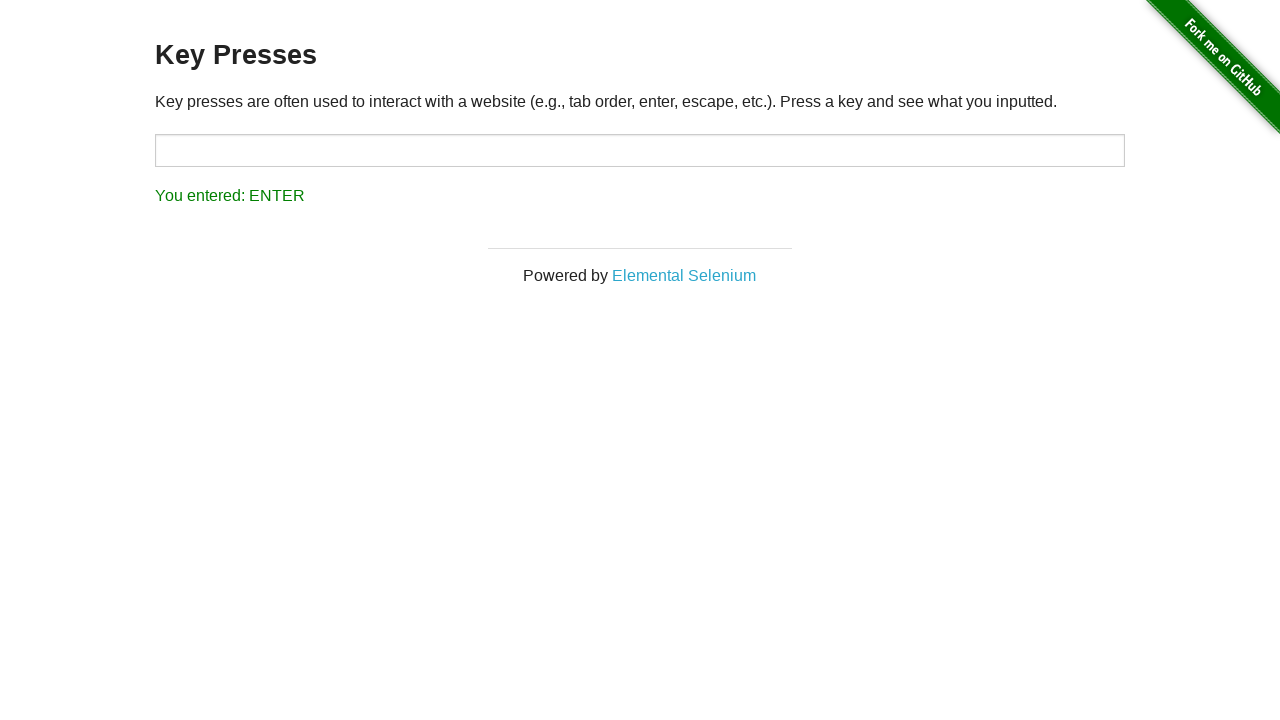

Waited 50ms after pressing 'Enter'
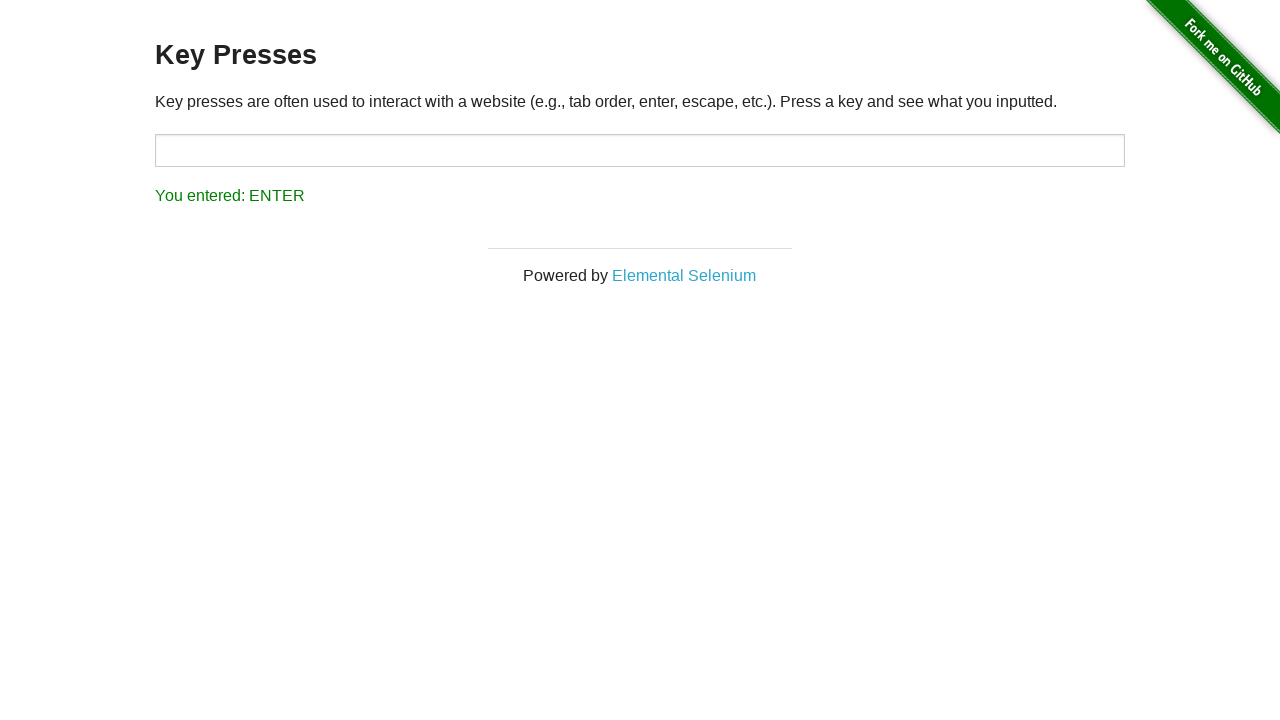

Verified result element is visible for key 'Enter'
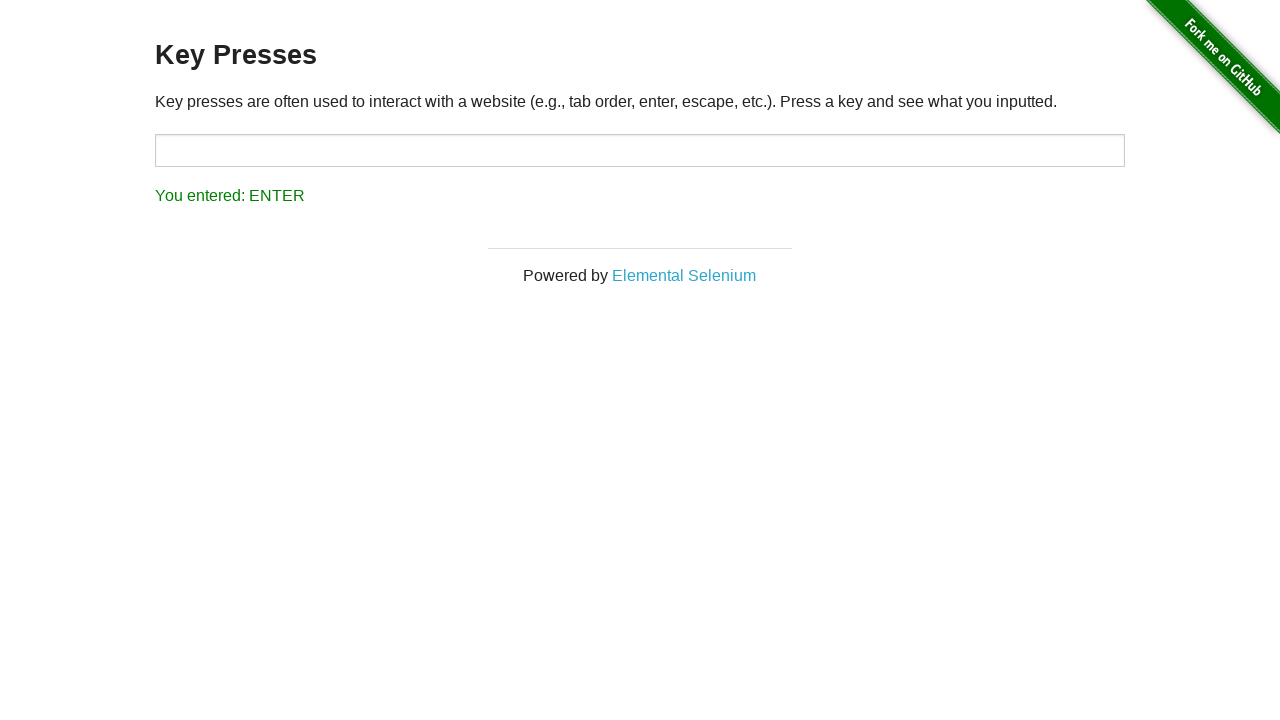

Pressed key 'Control'
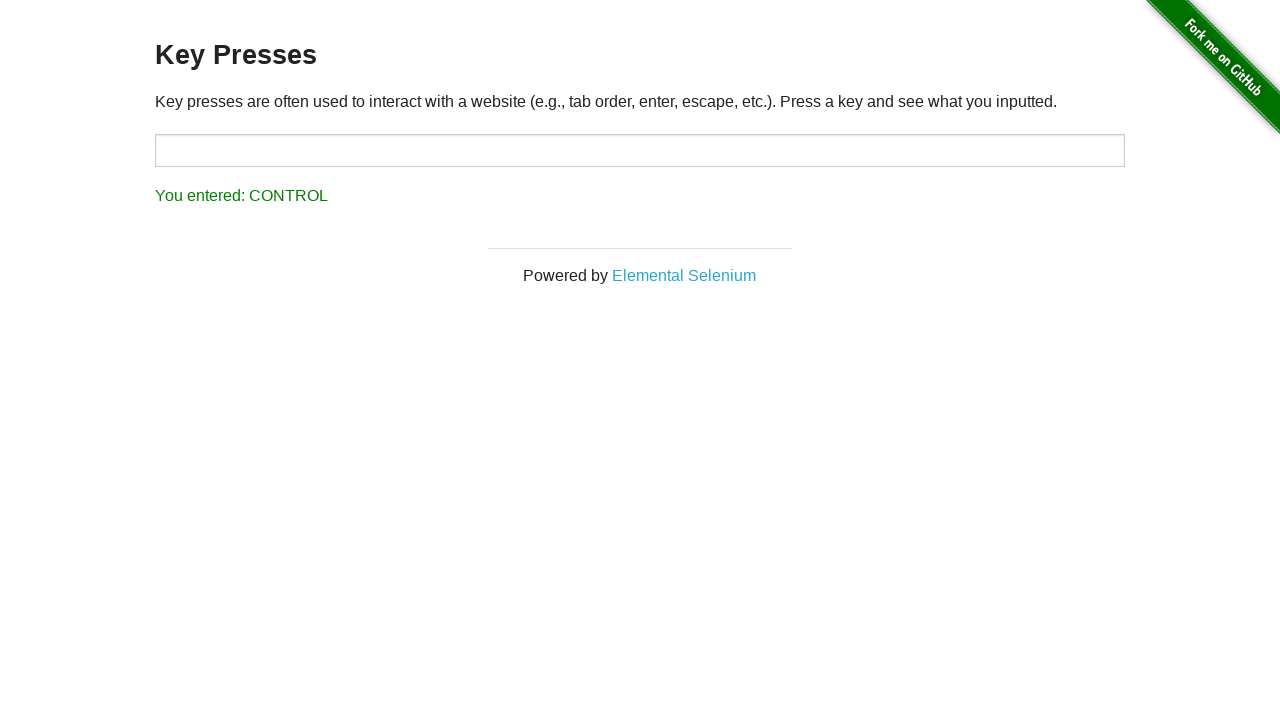

Waited 50ms after pressing 'Control'
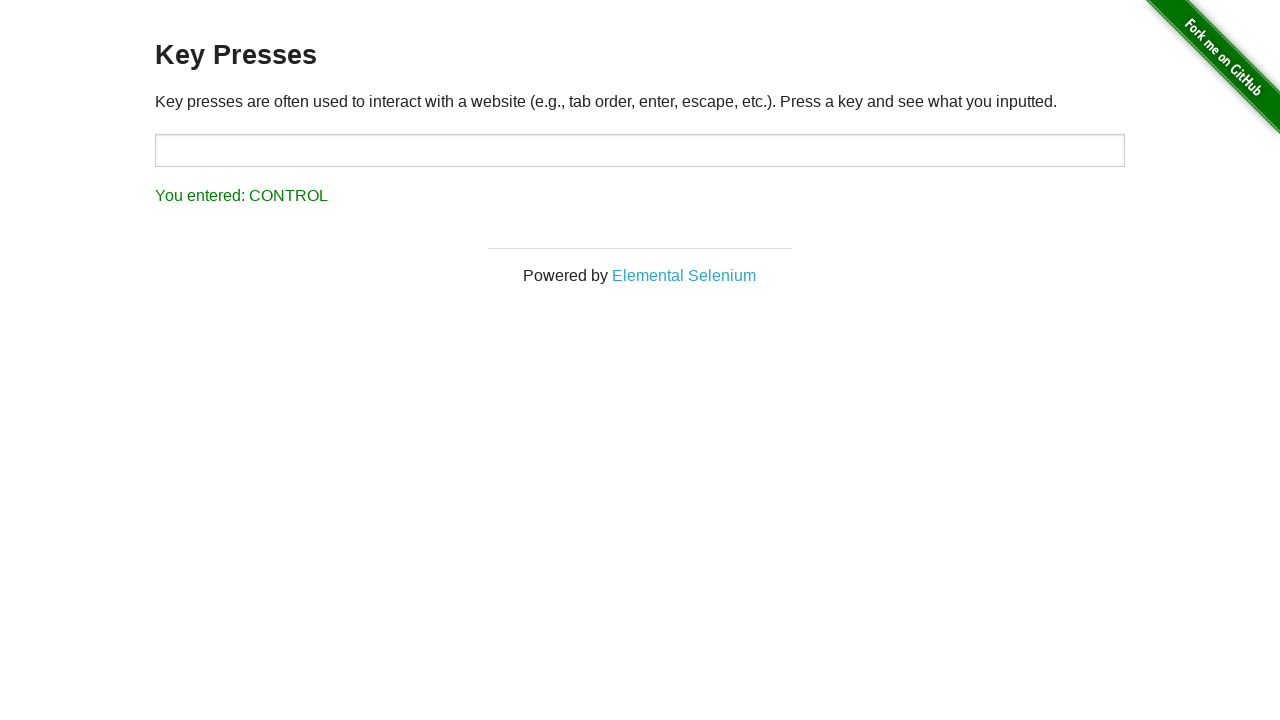

Verified result element is visible for key 'Control'
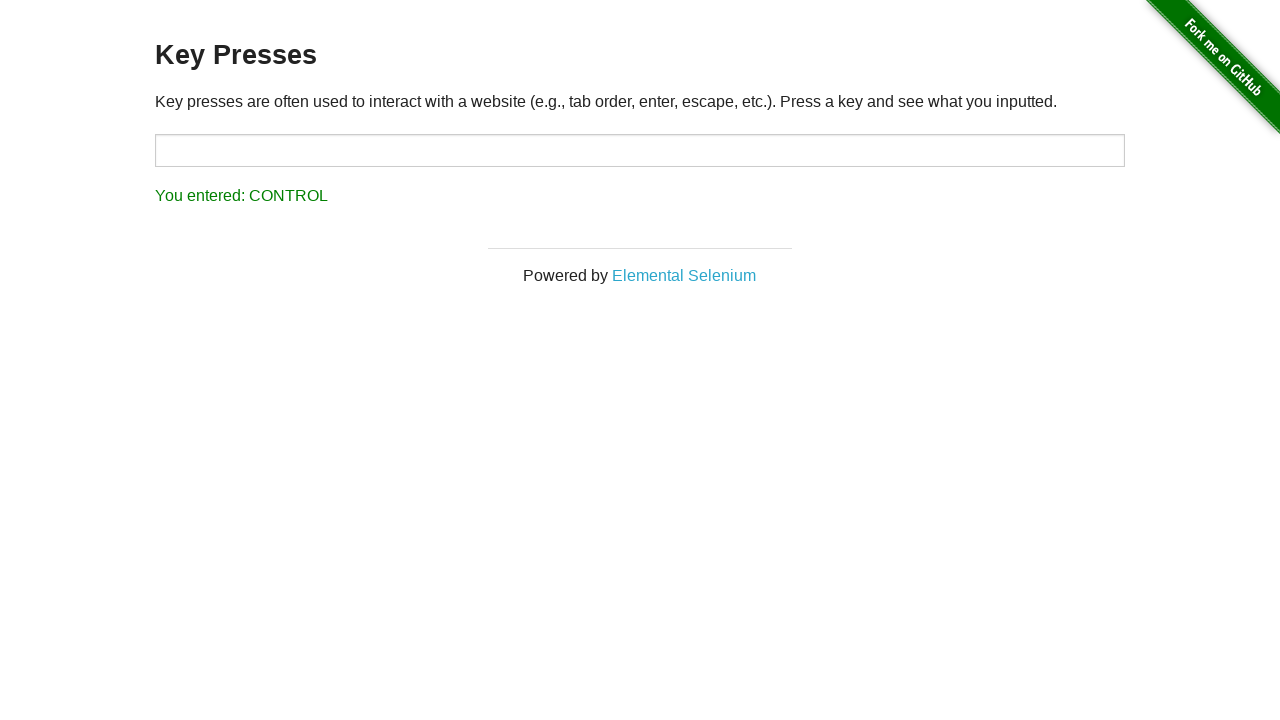

Pressed key 'Alt'
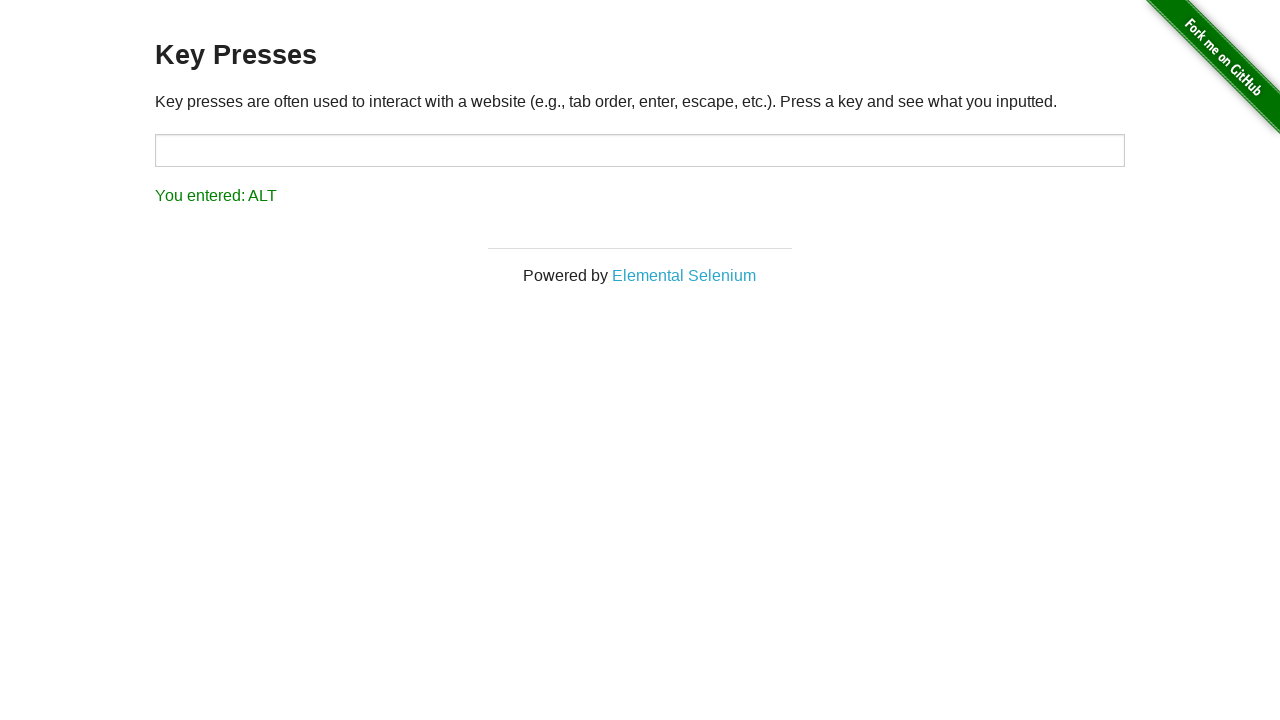

Waited 50ms after pressing 'Alt'
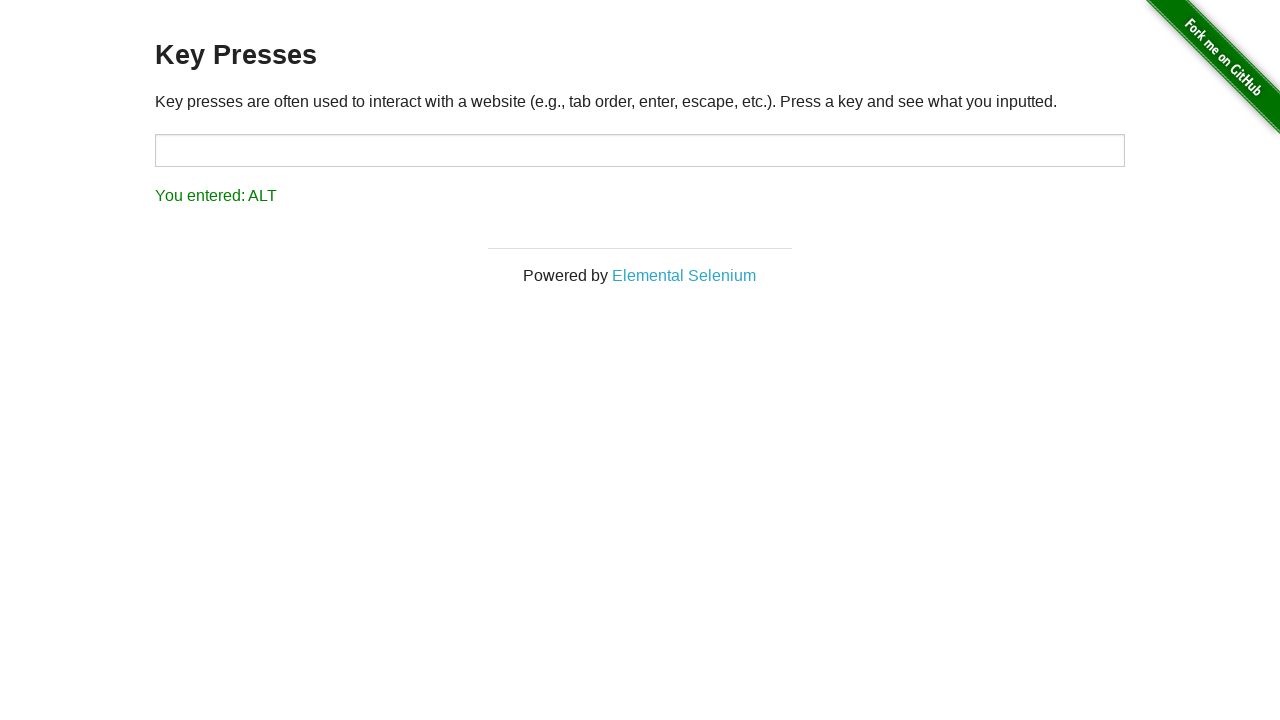

Verified result element is visible for key 'Alt'
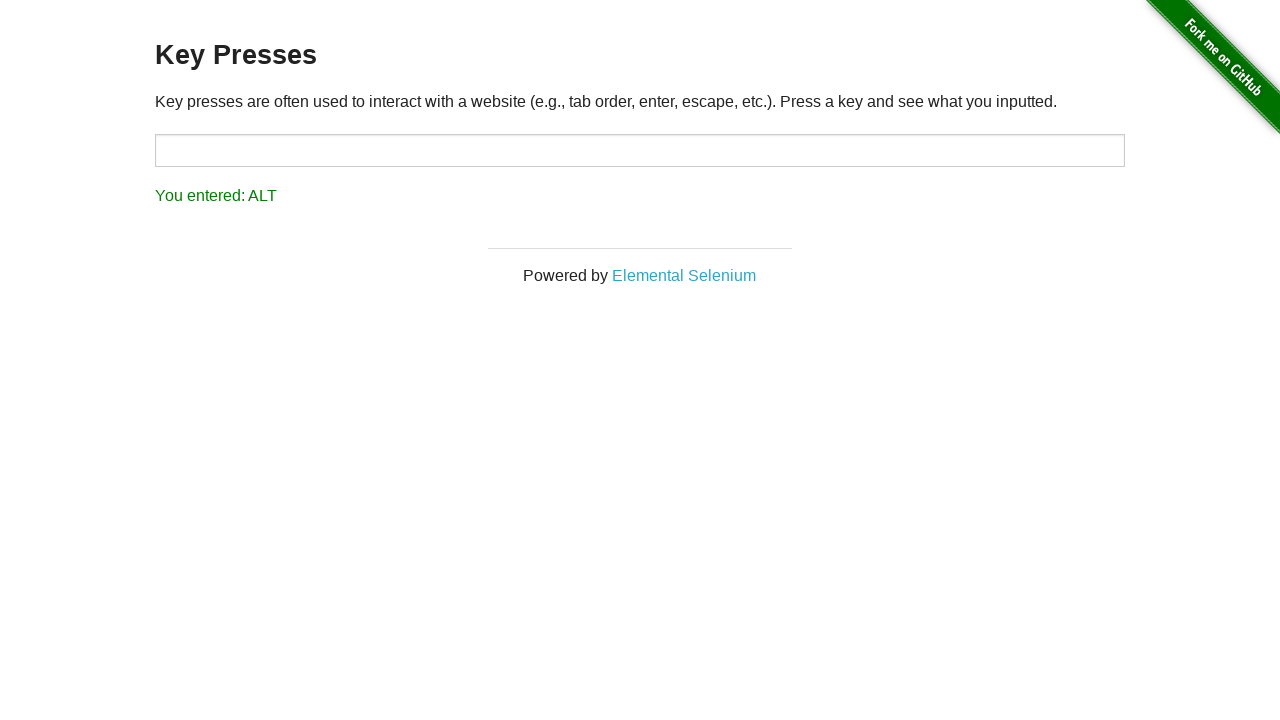

Pressed key 'Tab'
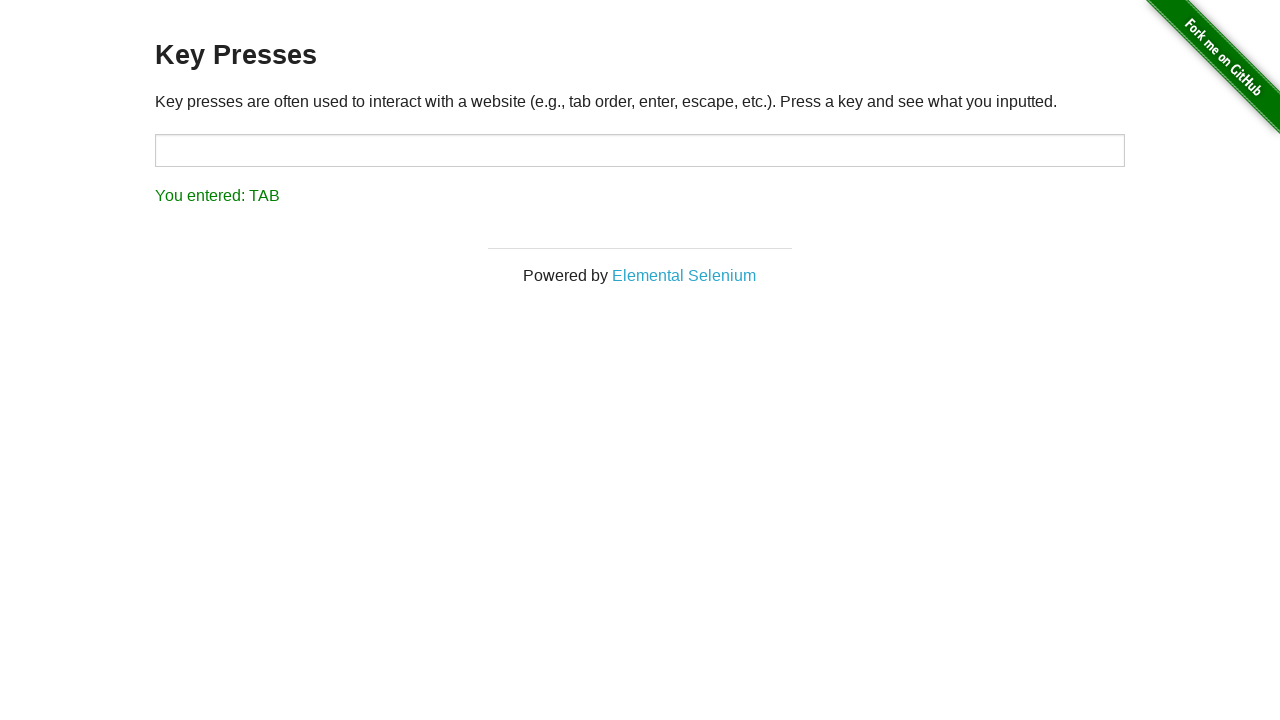

Waited 50ms after pressing 'Tab'
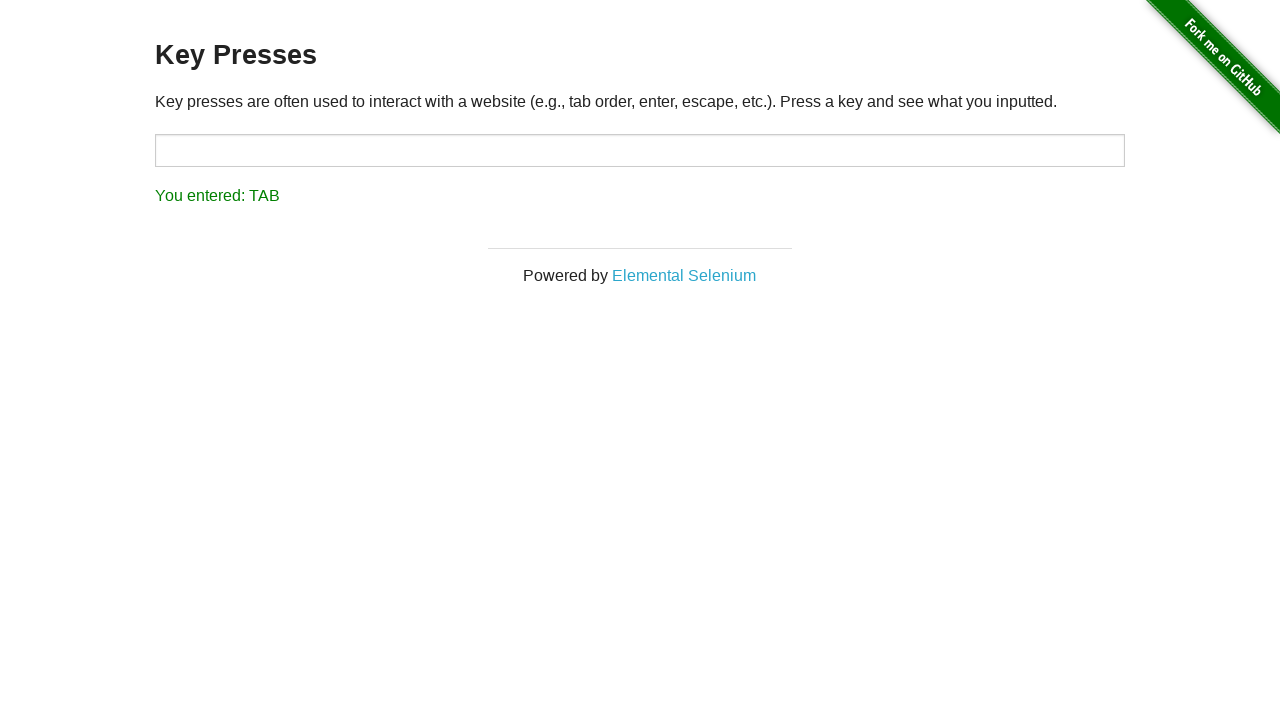

Verified result element is visible for key 'Tab'
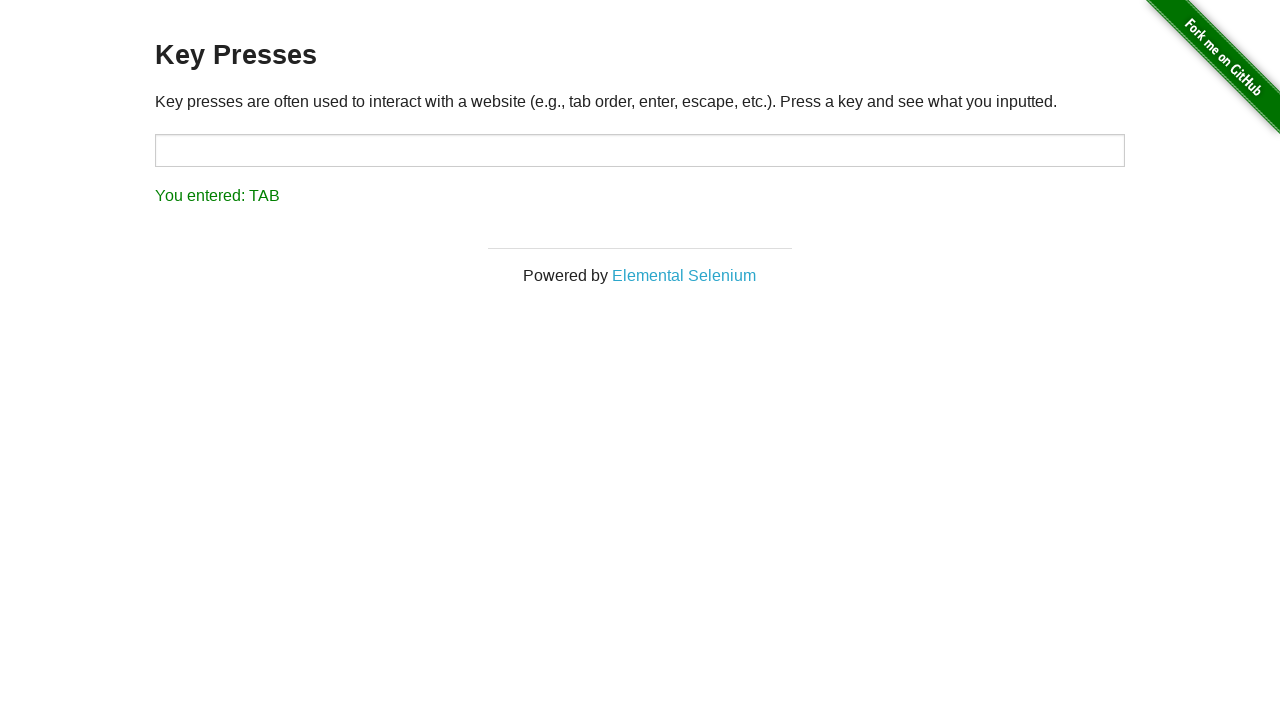

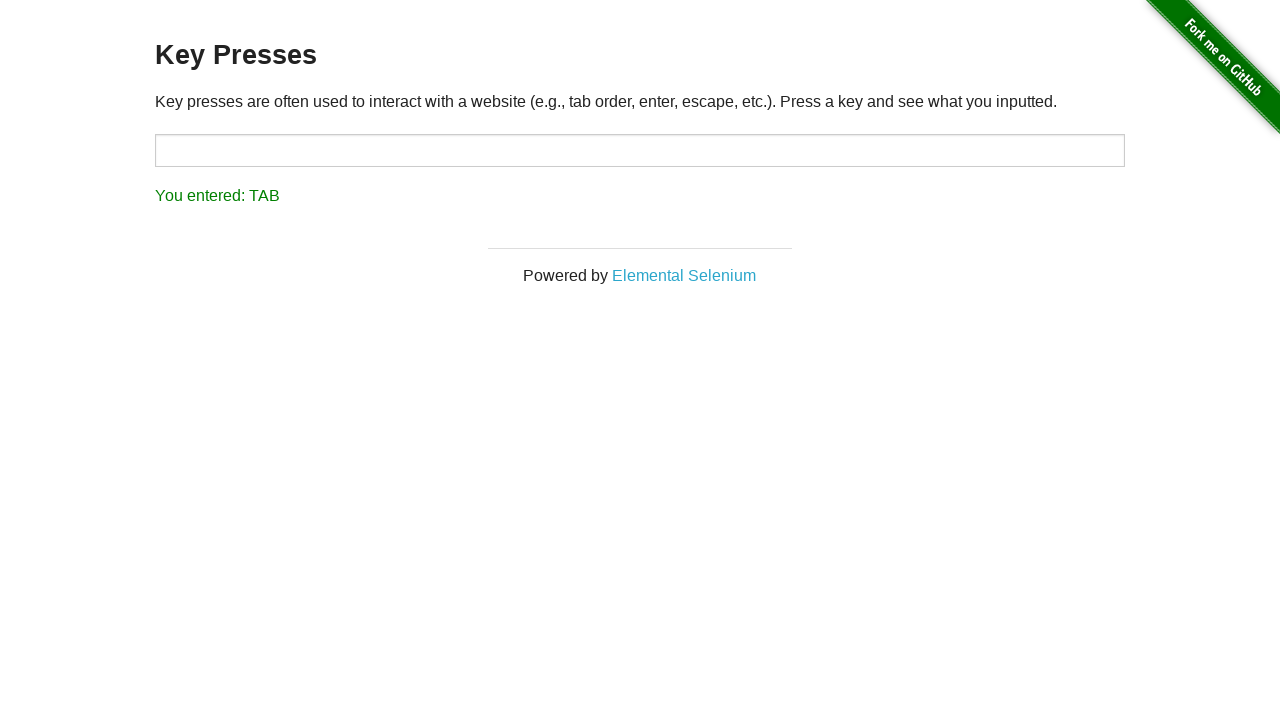